Tests NuGet package search functionality by entering "yaml" in the search box, clicking search, and verifying that package results display titles and descriptions.

Starting URL: https://nuget.org

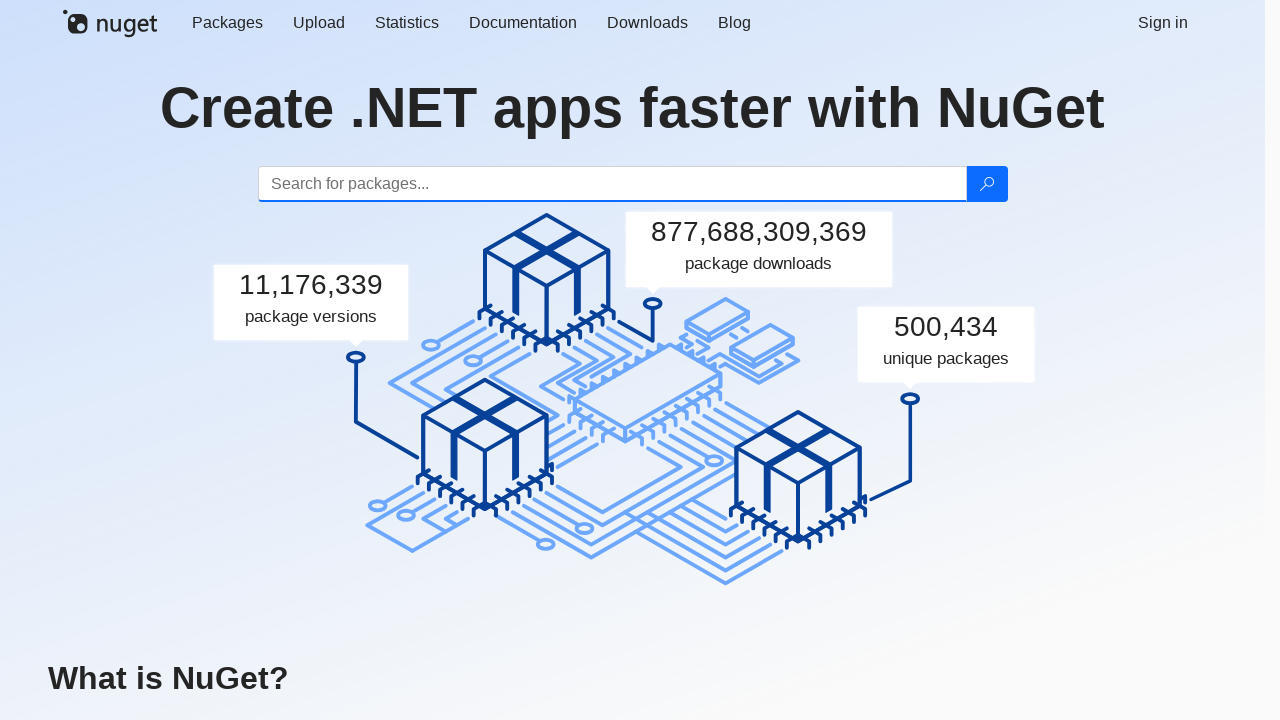

Filled search box with 'yaml' on #search
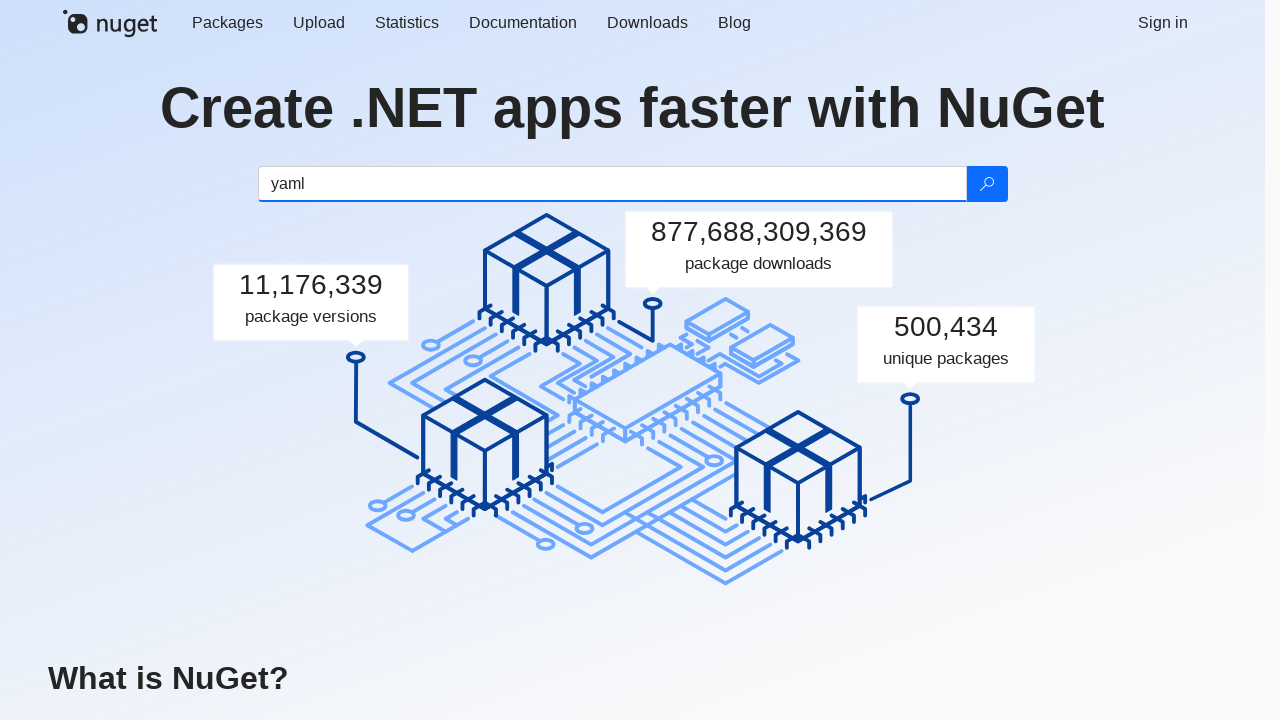

Clicked search button at (986, 184) on .btn-search
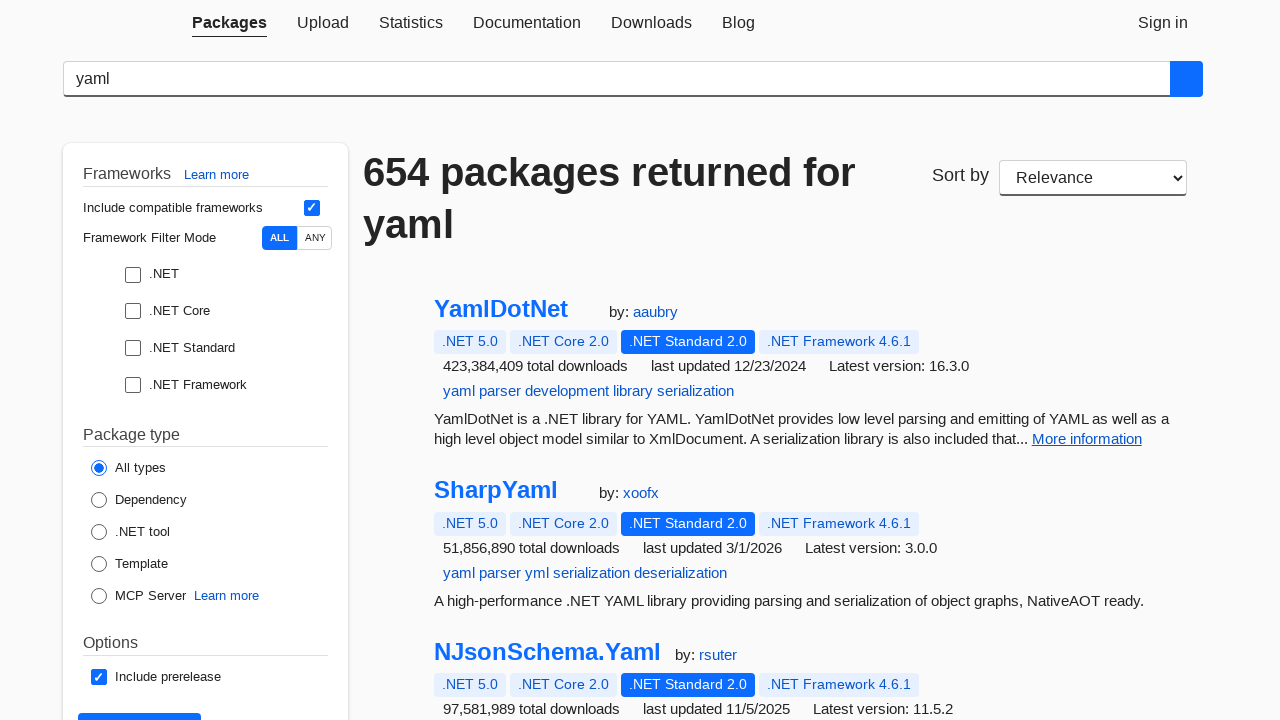

Package results loaded
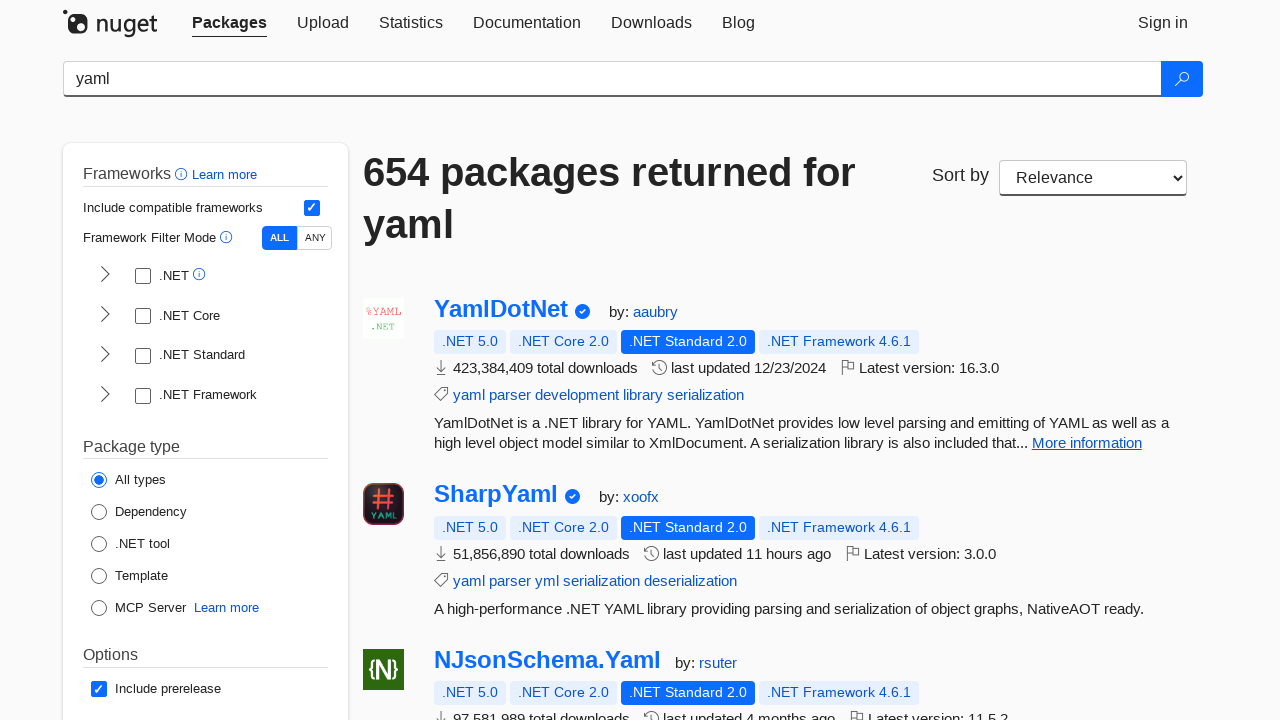

Retrieved all package elements from results
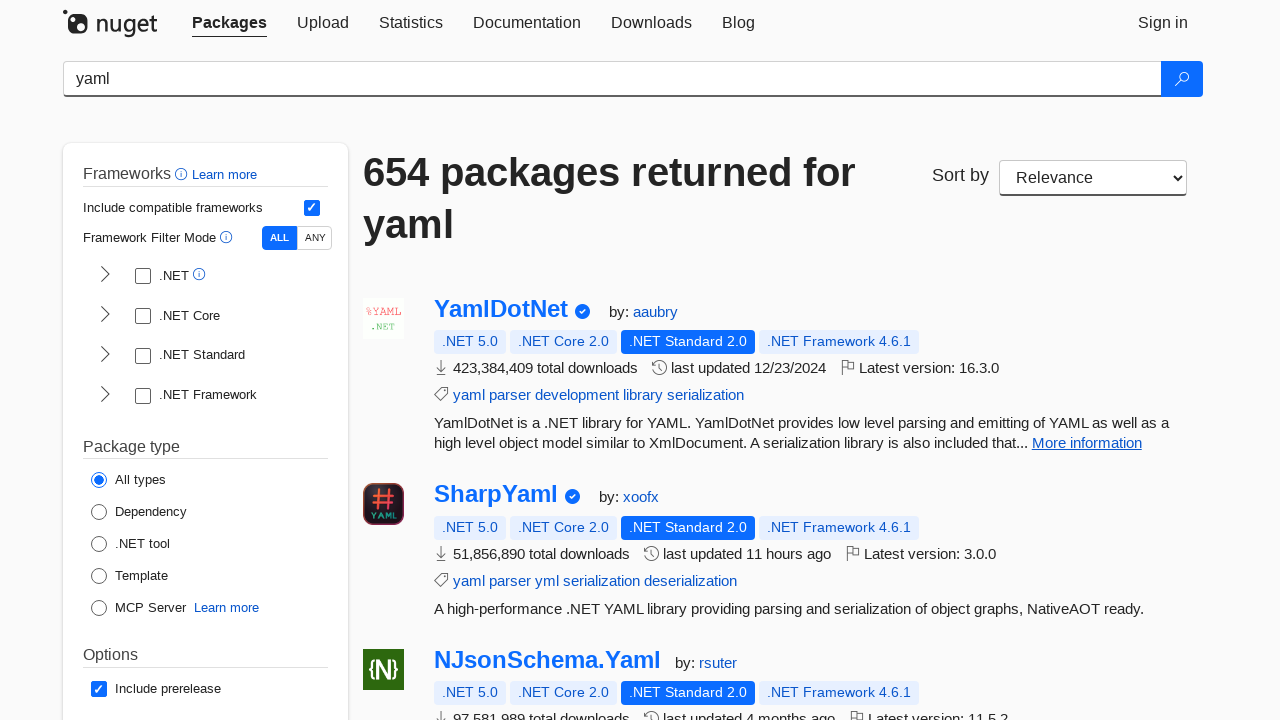

Verified package title is not empty
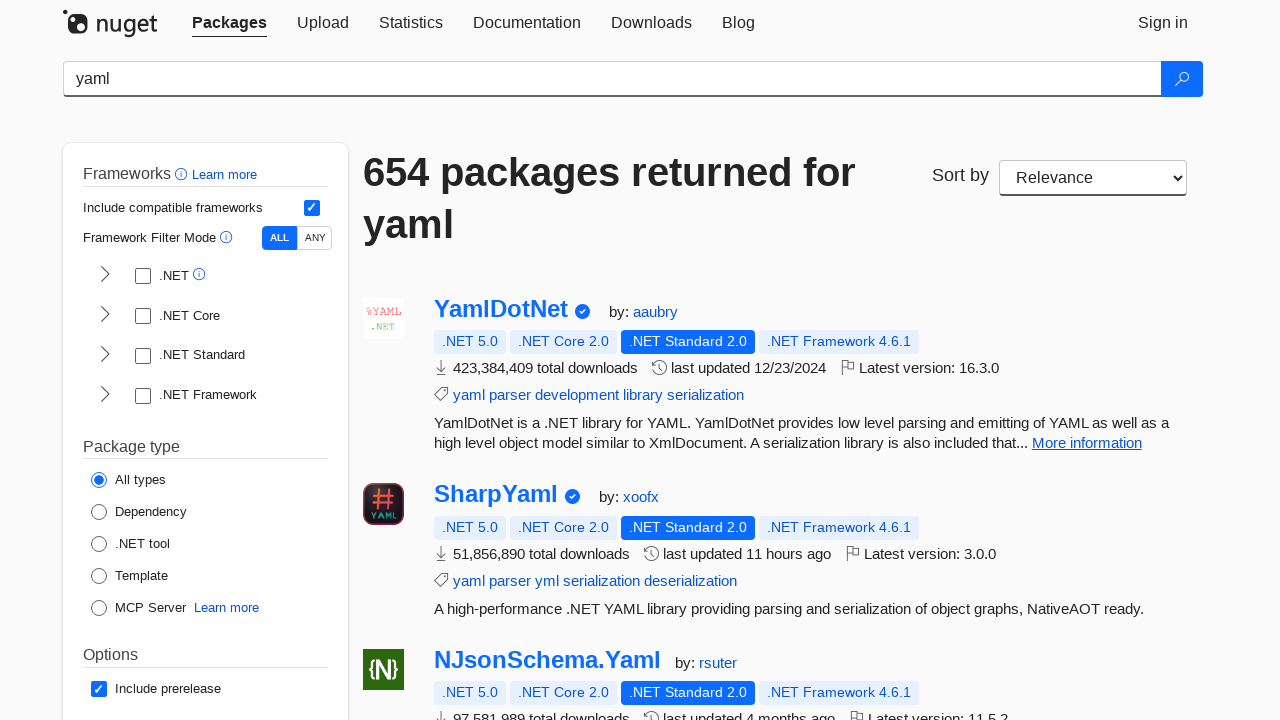

Verified package description is not empty
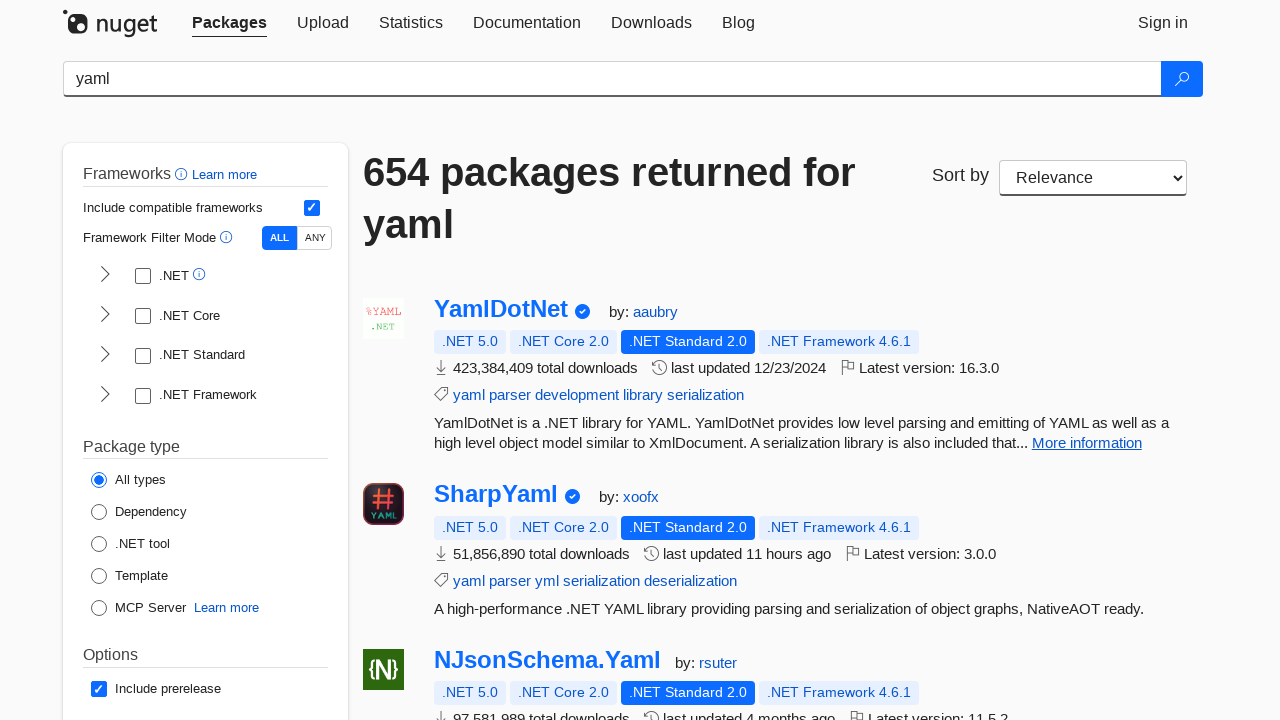

Verified package title is not empty
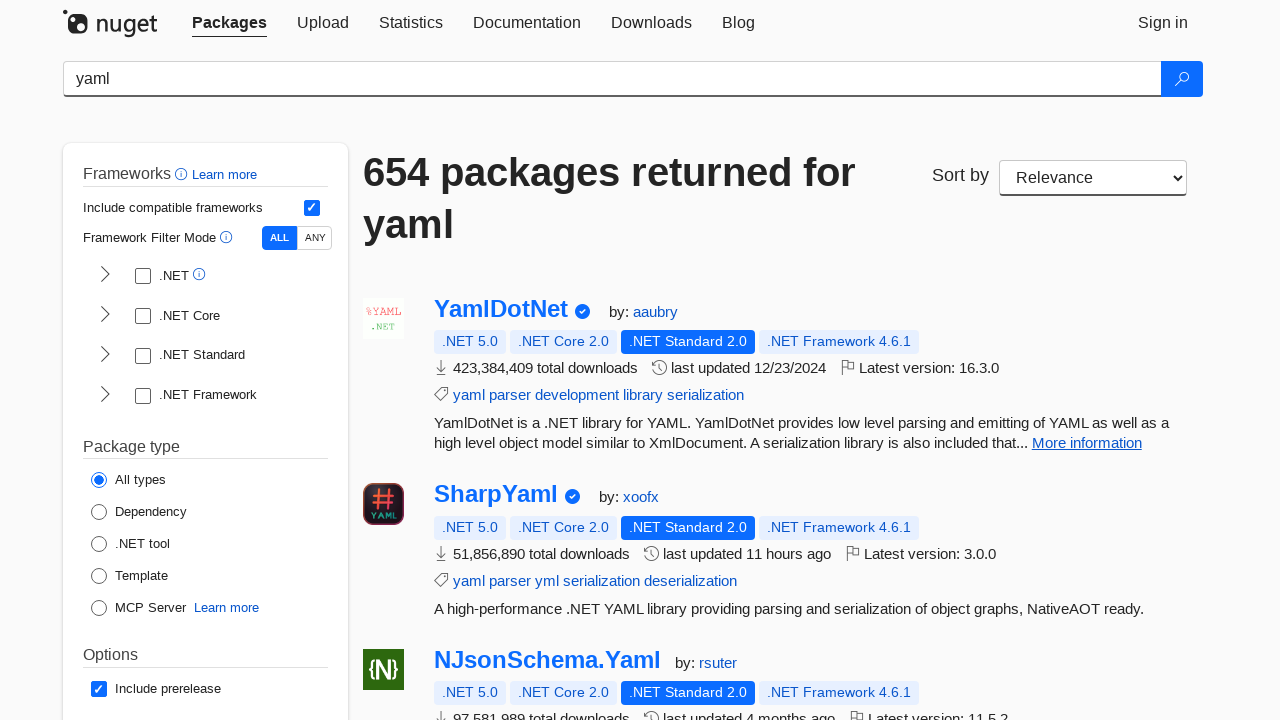

Verified package description is not empty
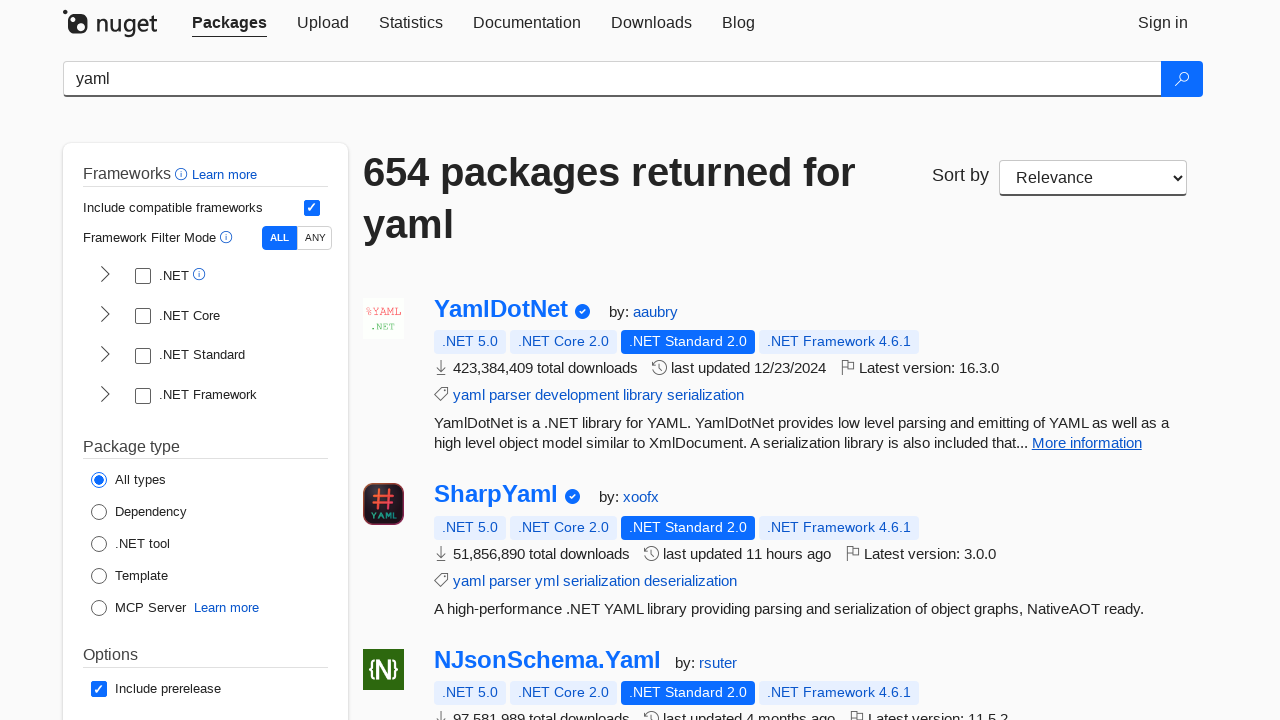

Verified package title is not empty
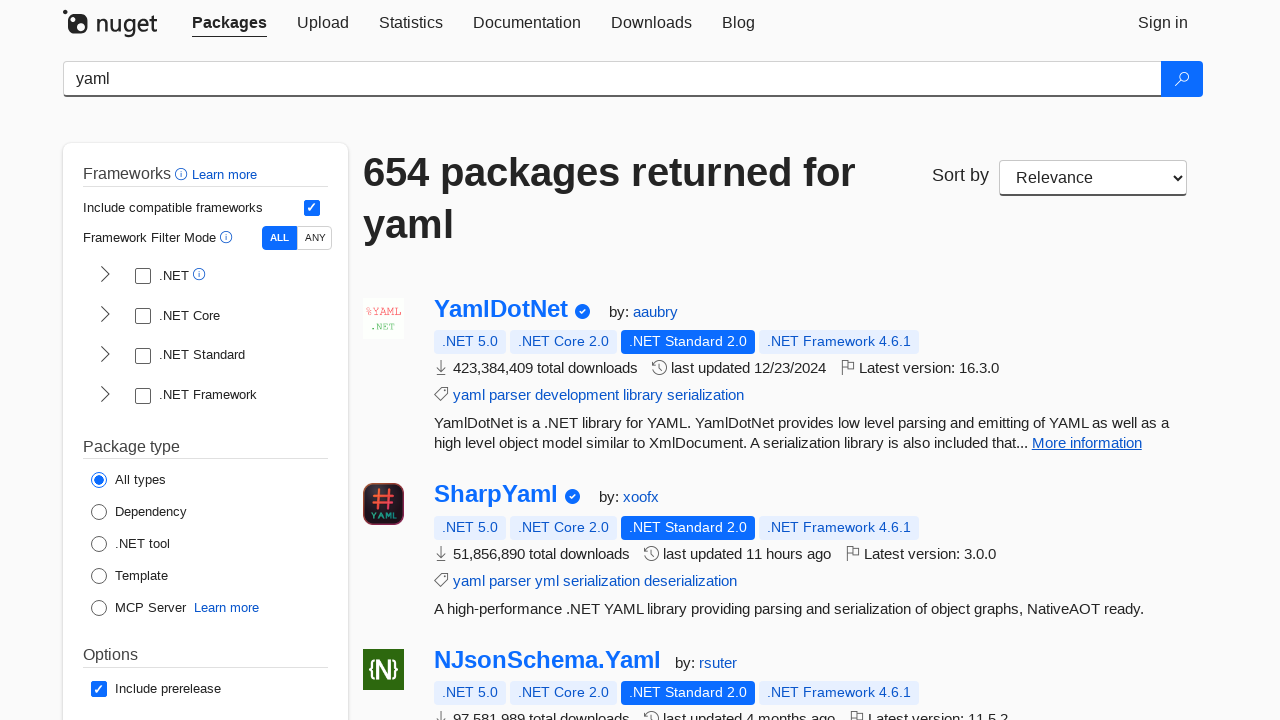

Verified package description is not empty
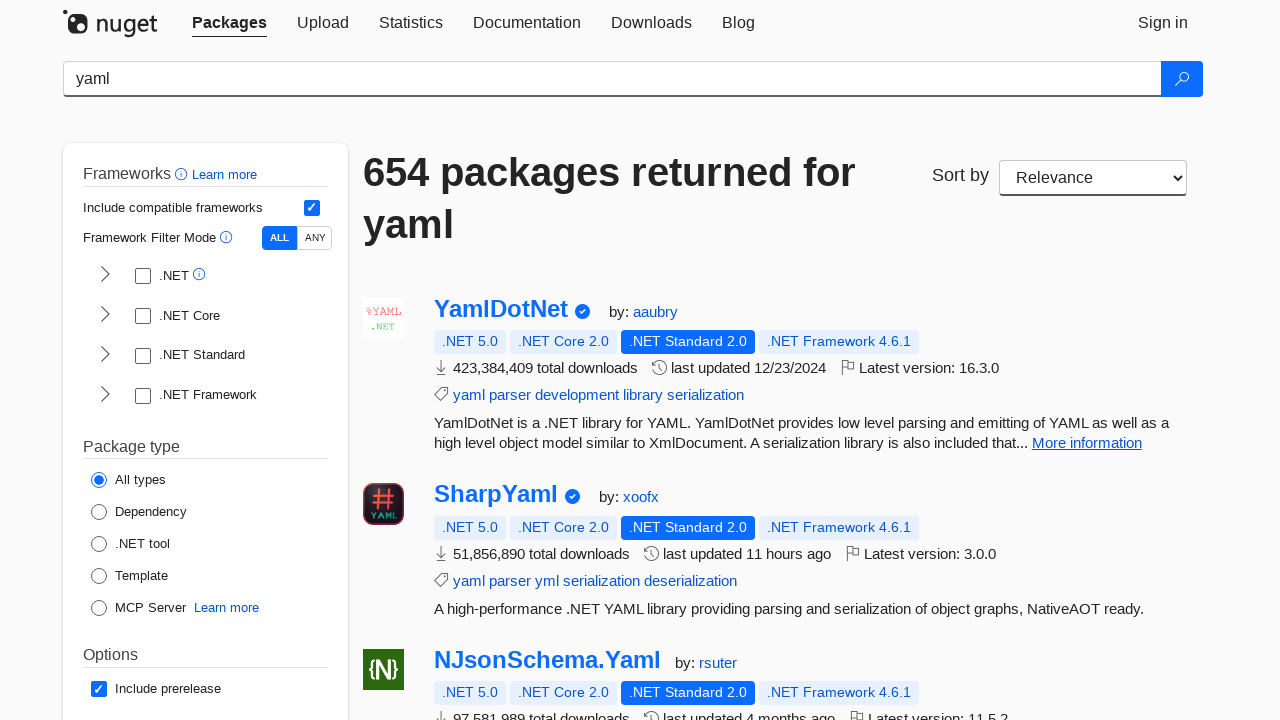

Verified package title is not empty
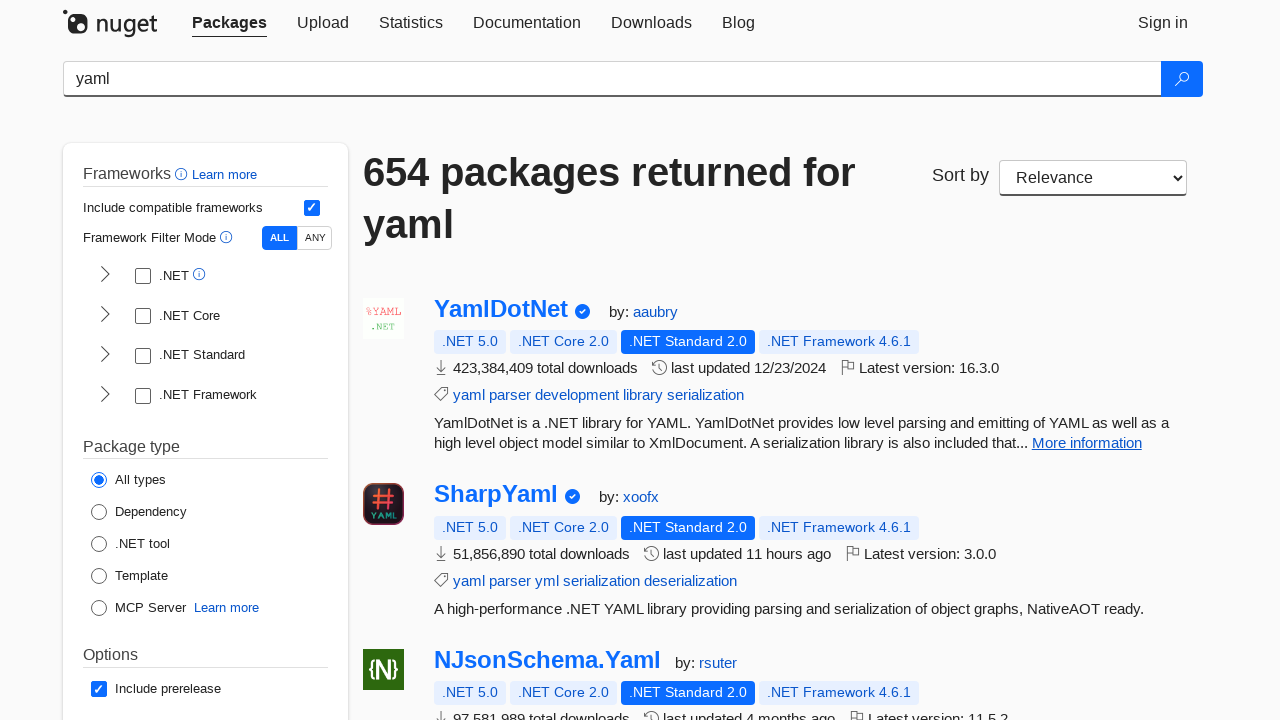

Verified package description is not empty
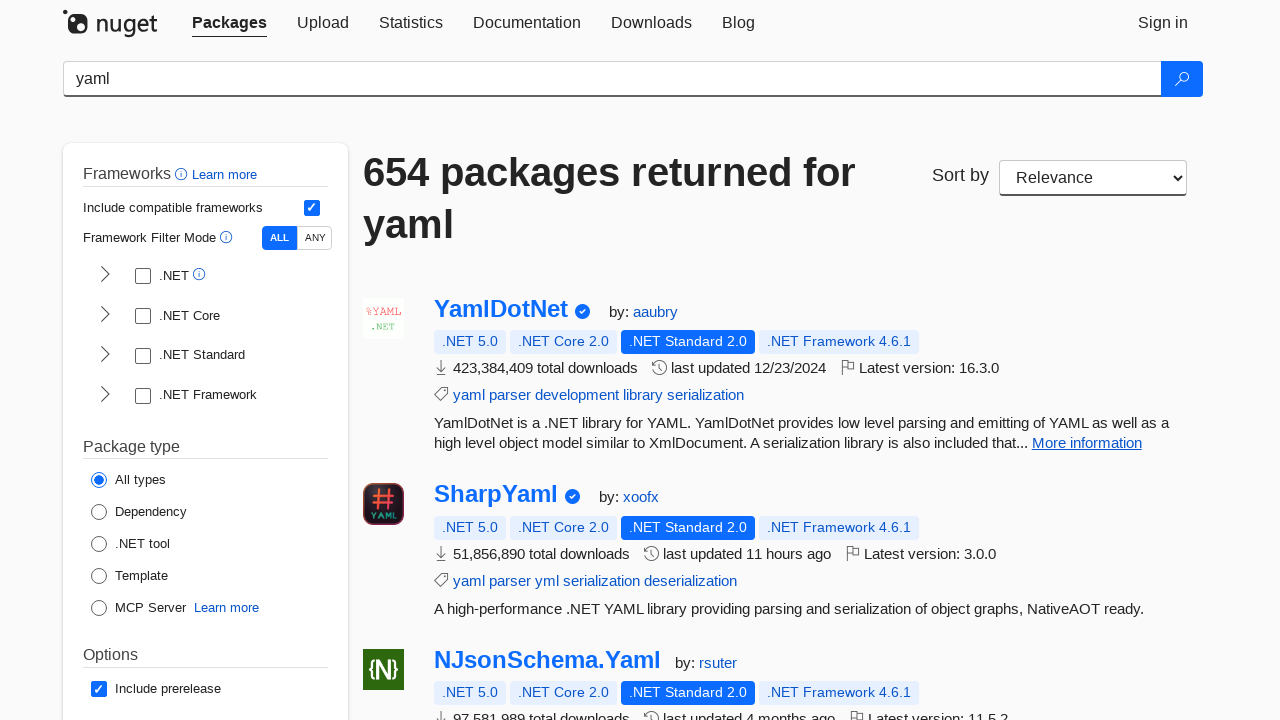

Verified package title is not empty
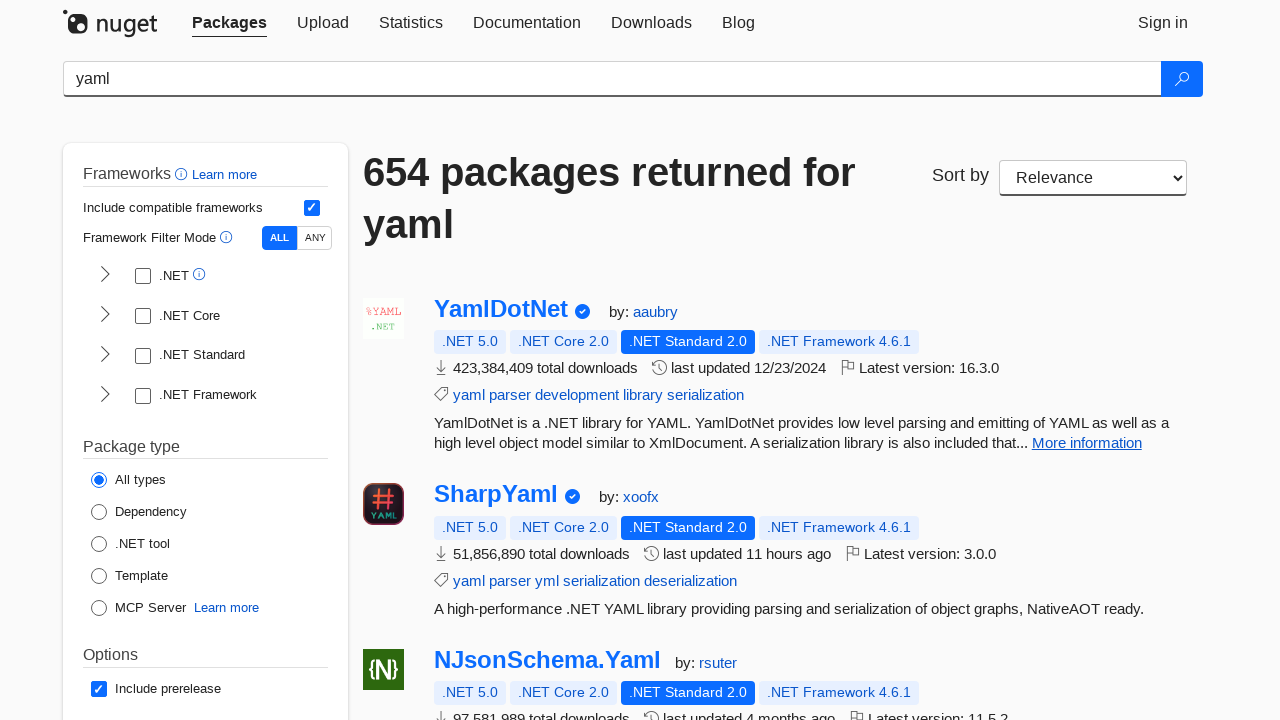

Verified package description is not empty
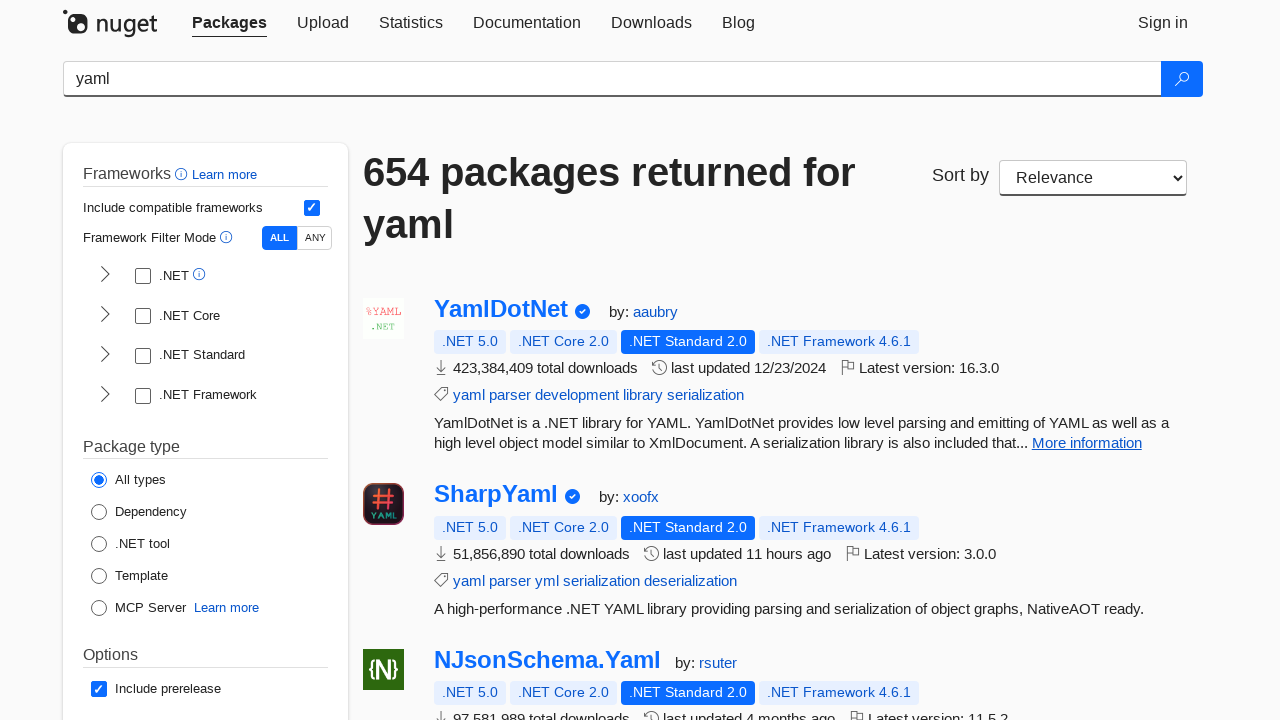

Verified package title is not empty
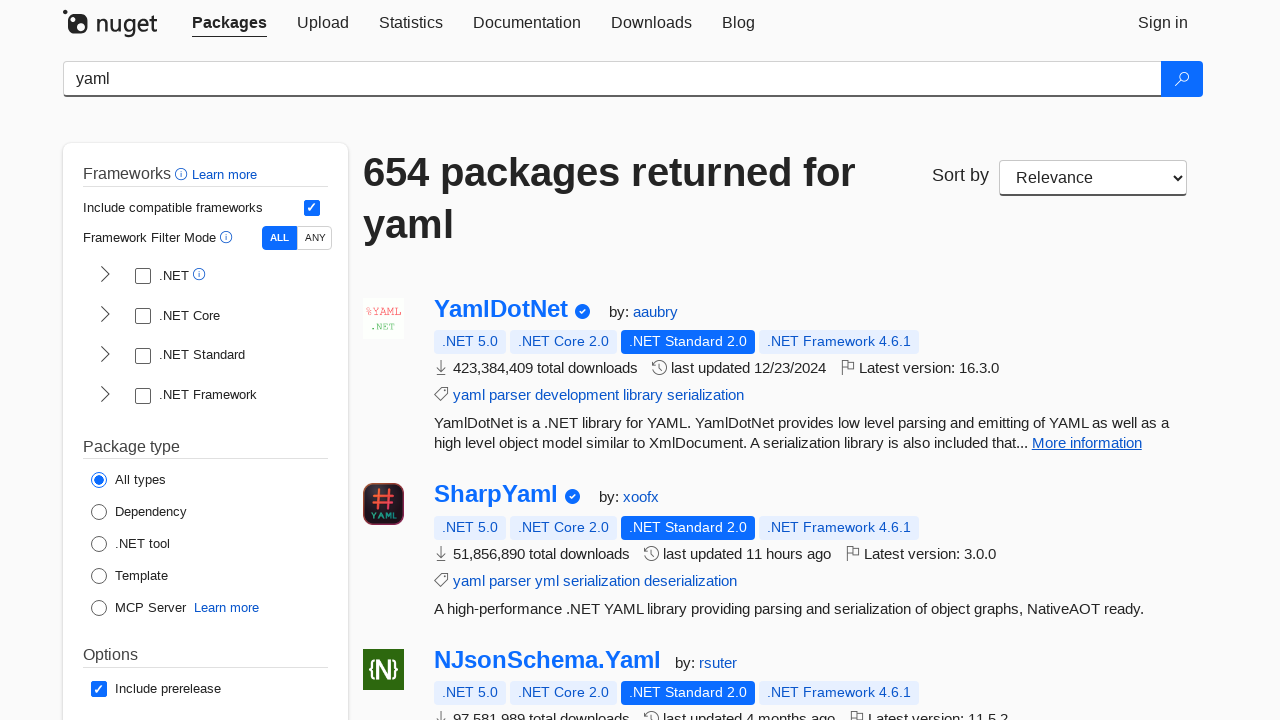

Verified package description is not empty
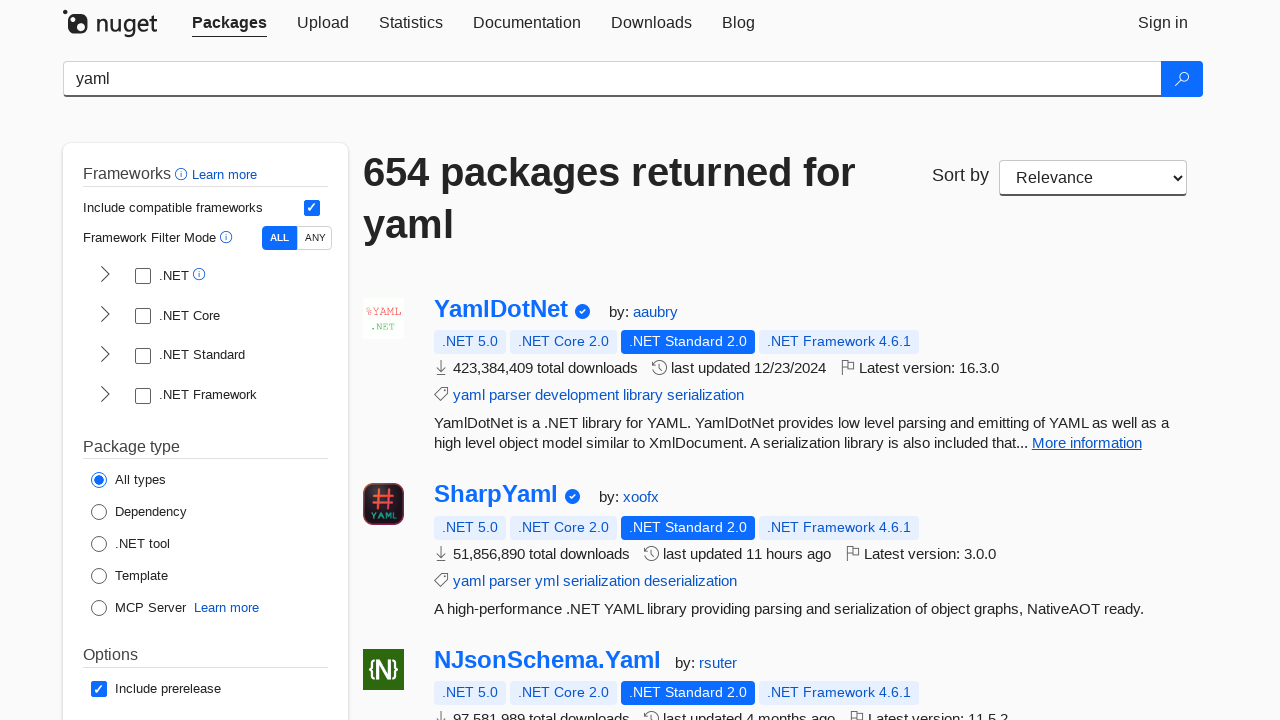

Verified package title is not empty
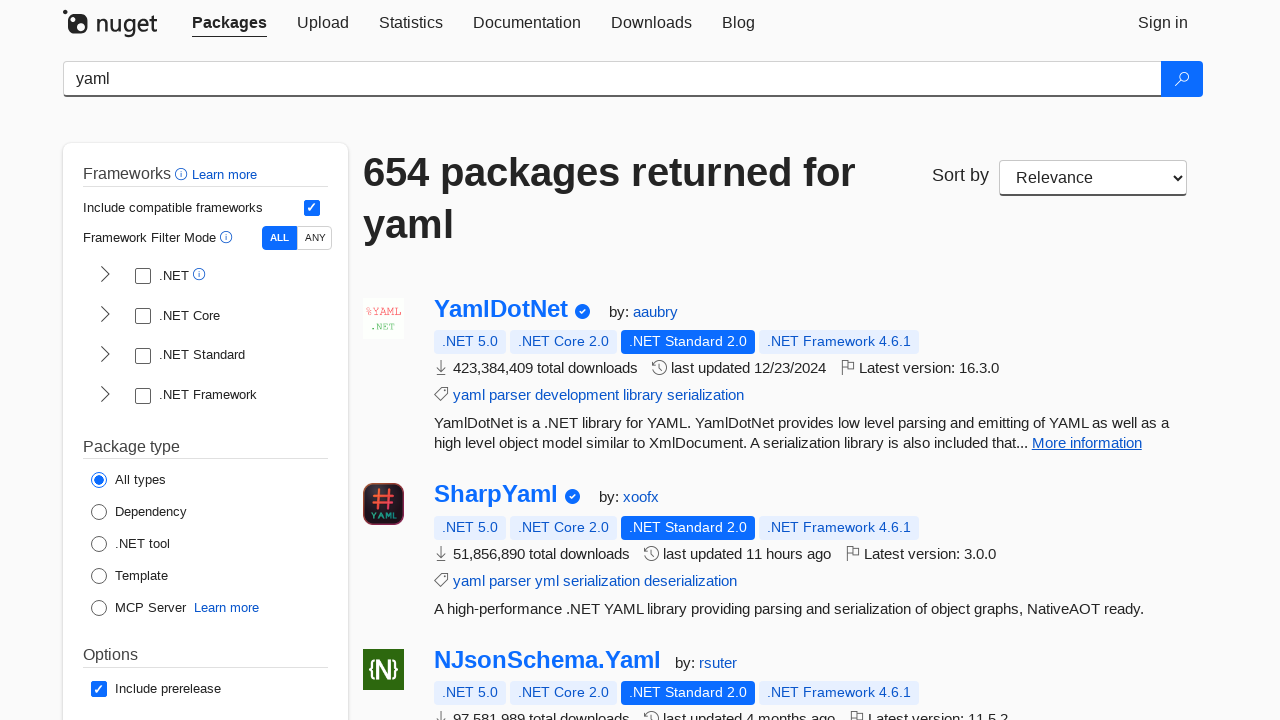

Verified package description is not empty
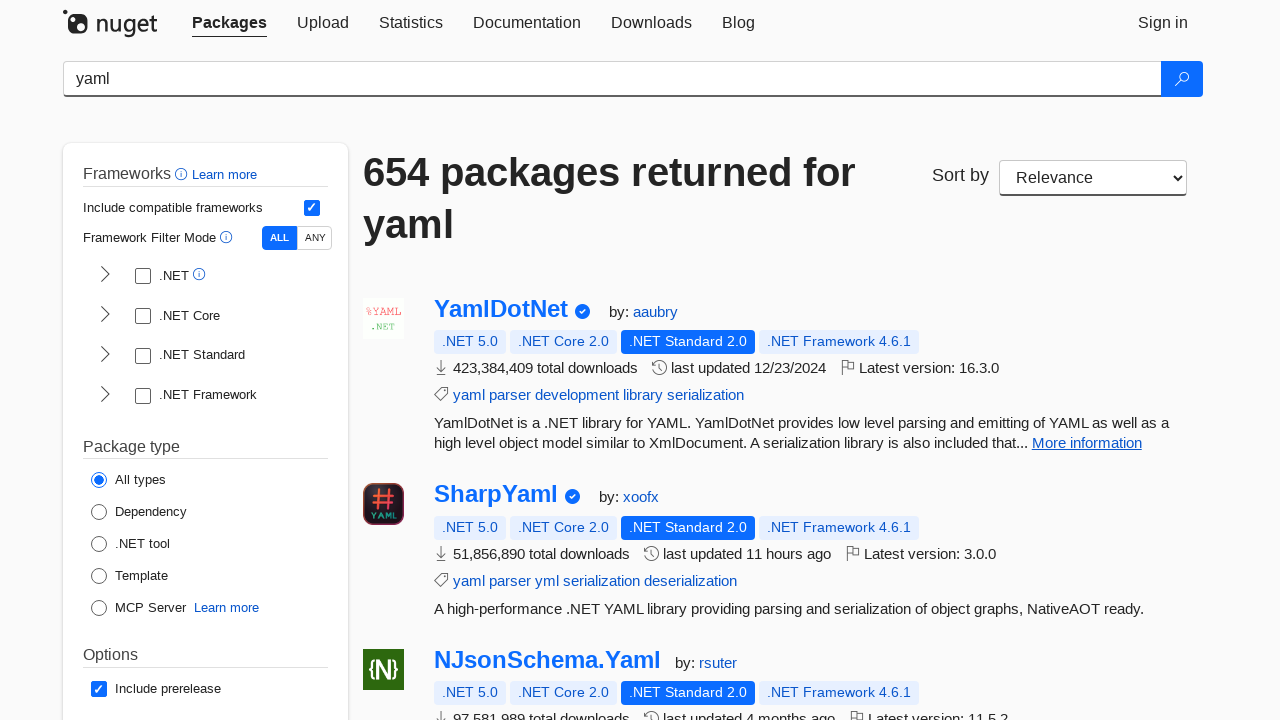

Verified package title is not empty
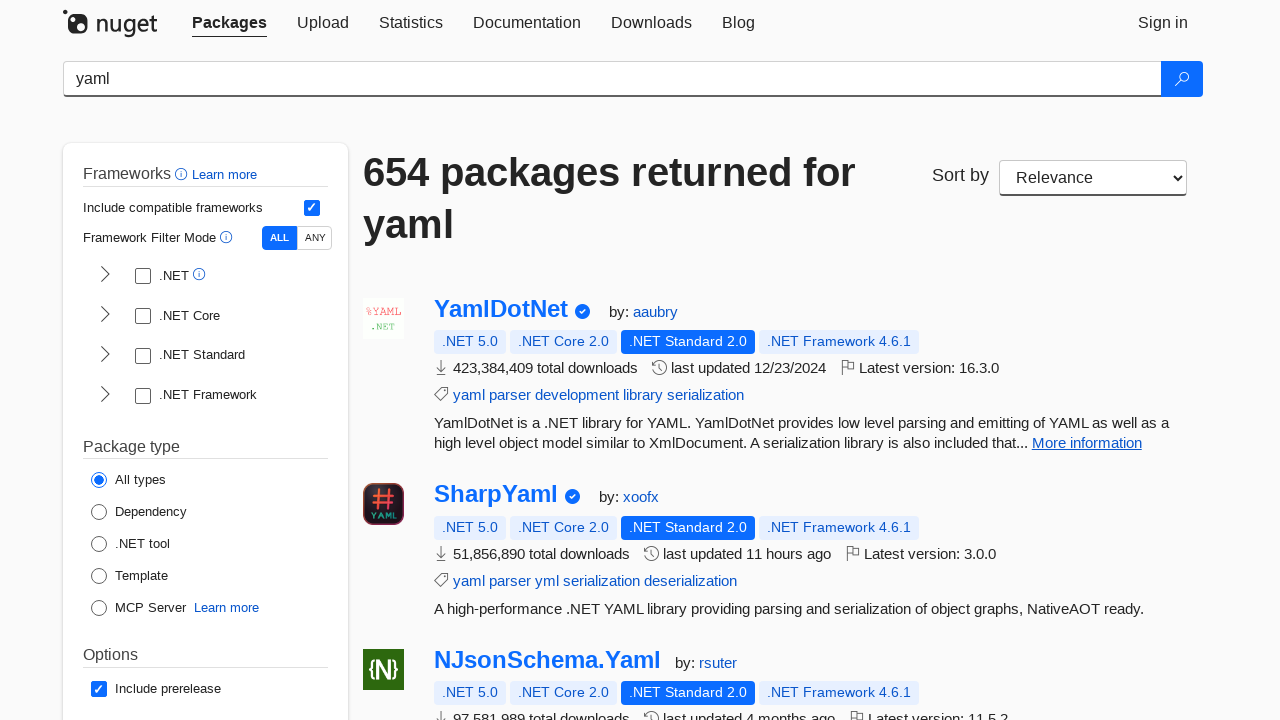

Verified package description is not empty
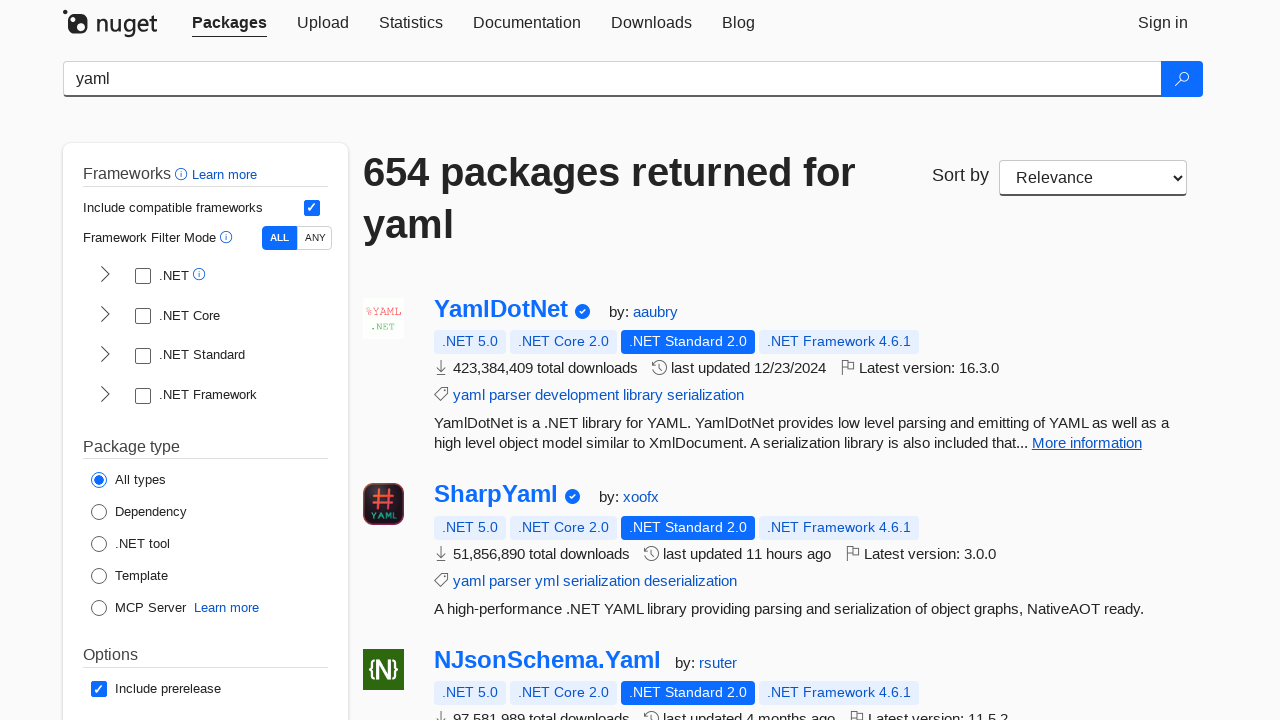

Verified package title is not empty
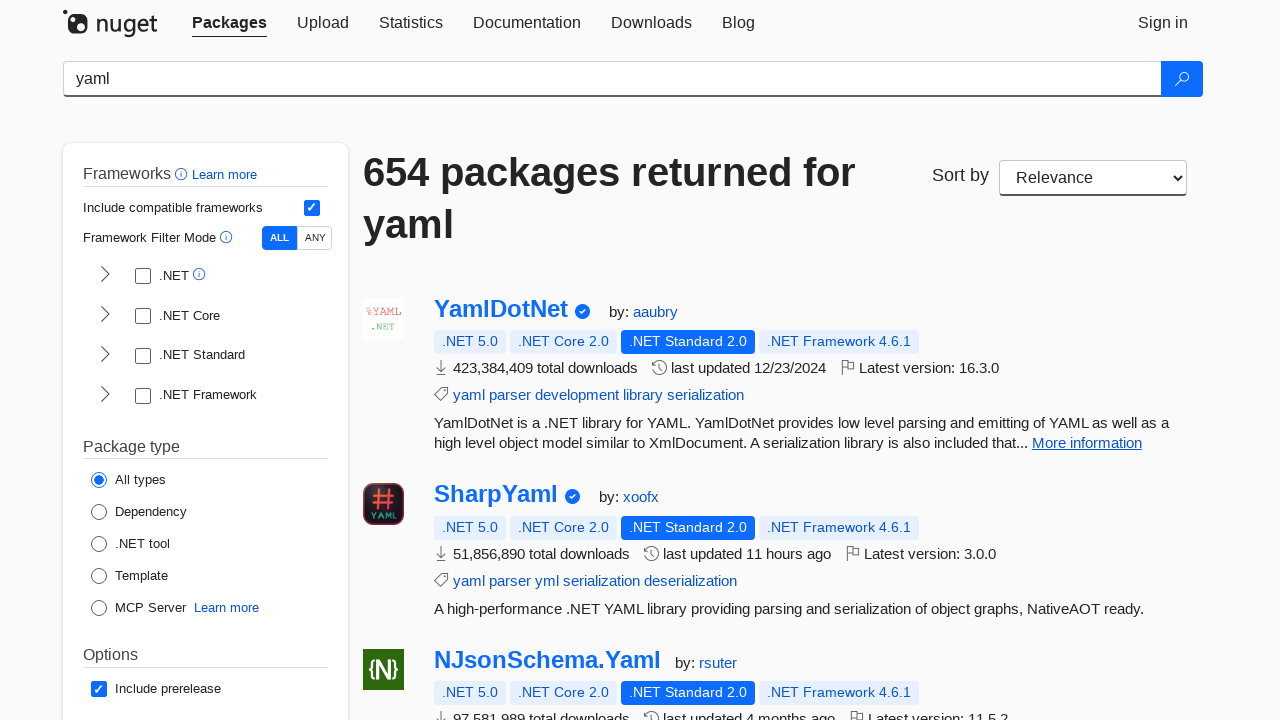

Verified package description is not empty
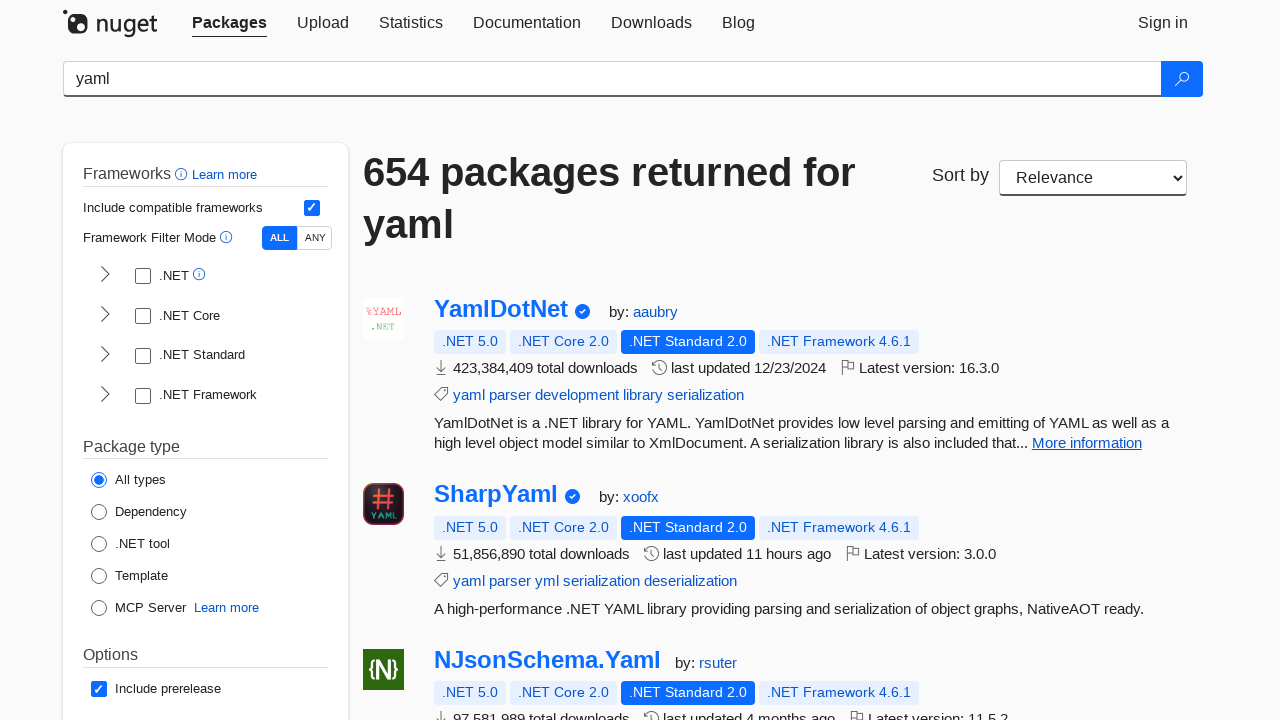

Verified package title is not empty
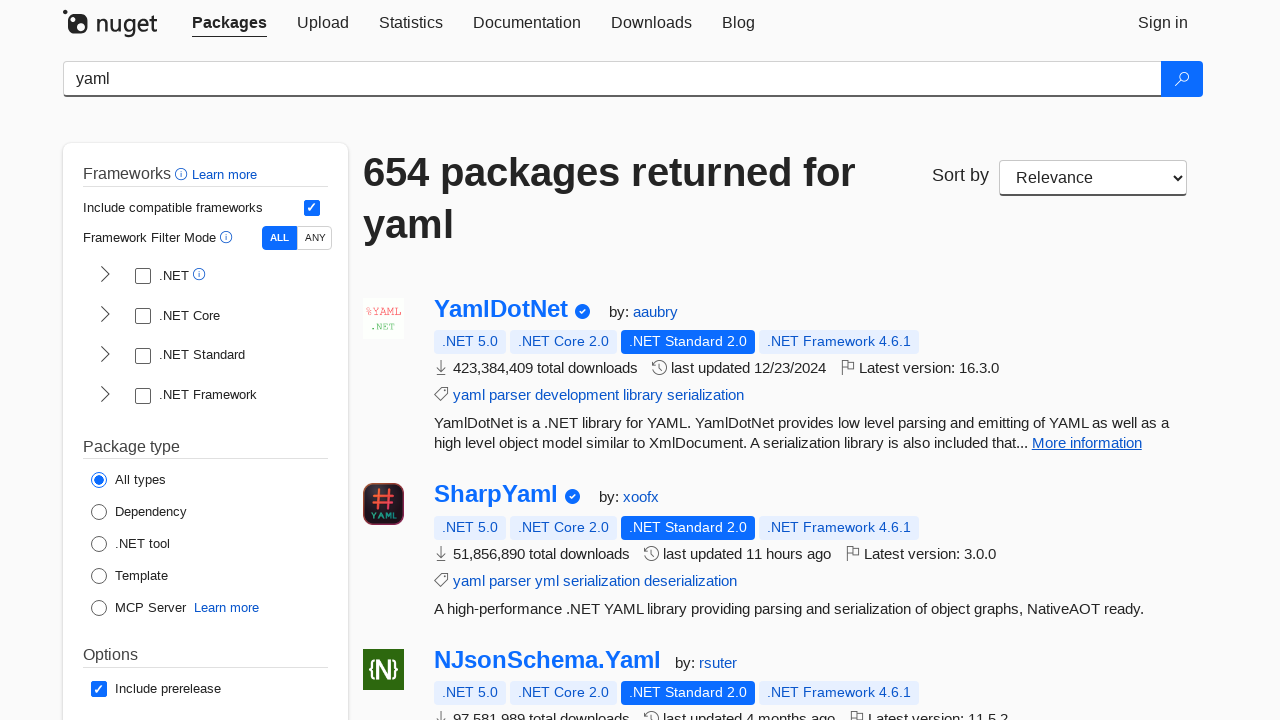

Verified package description is not empty
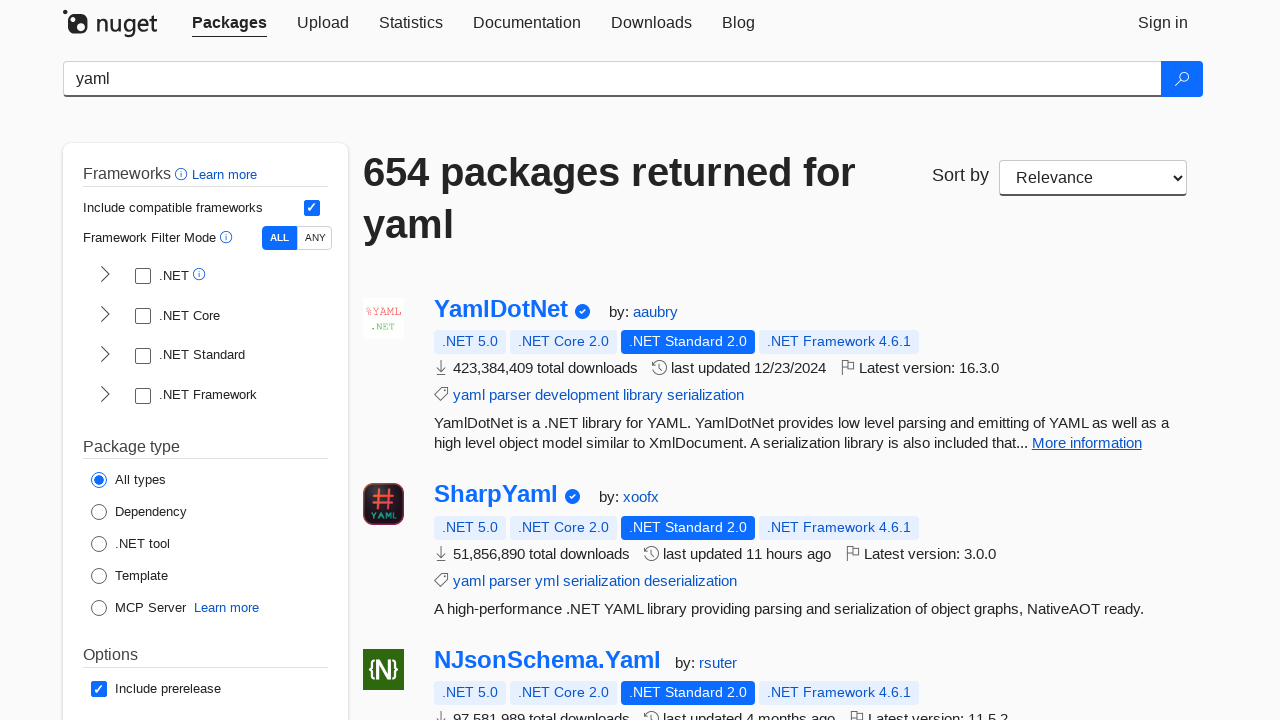

Verified package title is not empty
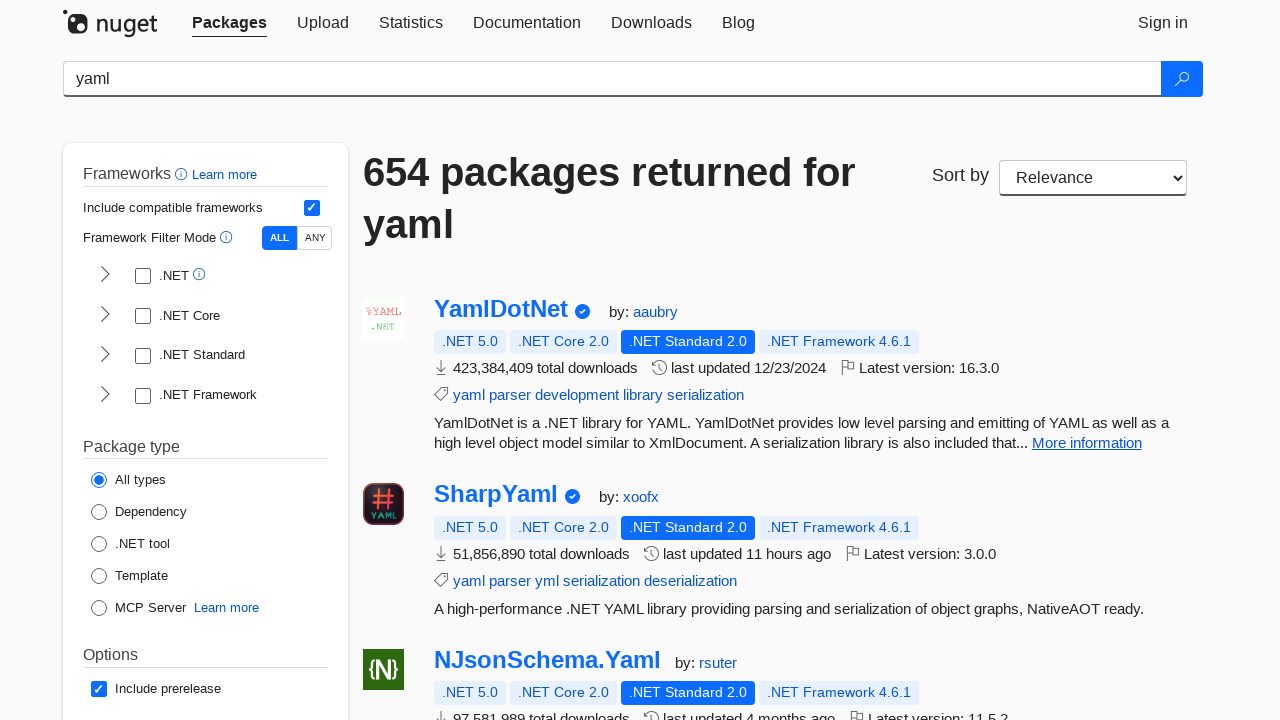

Verified package description is not empty
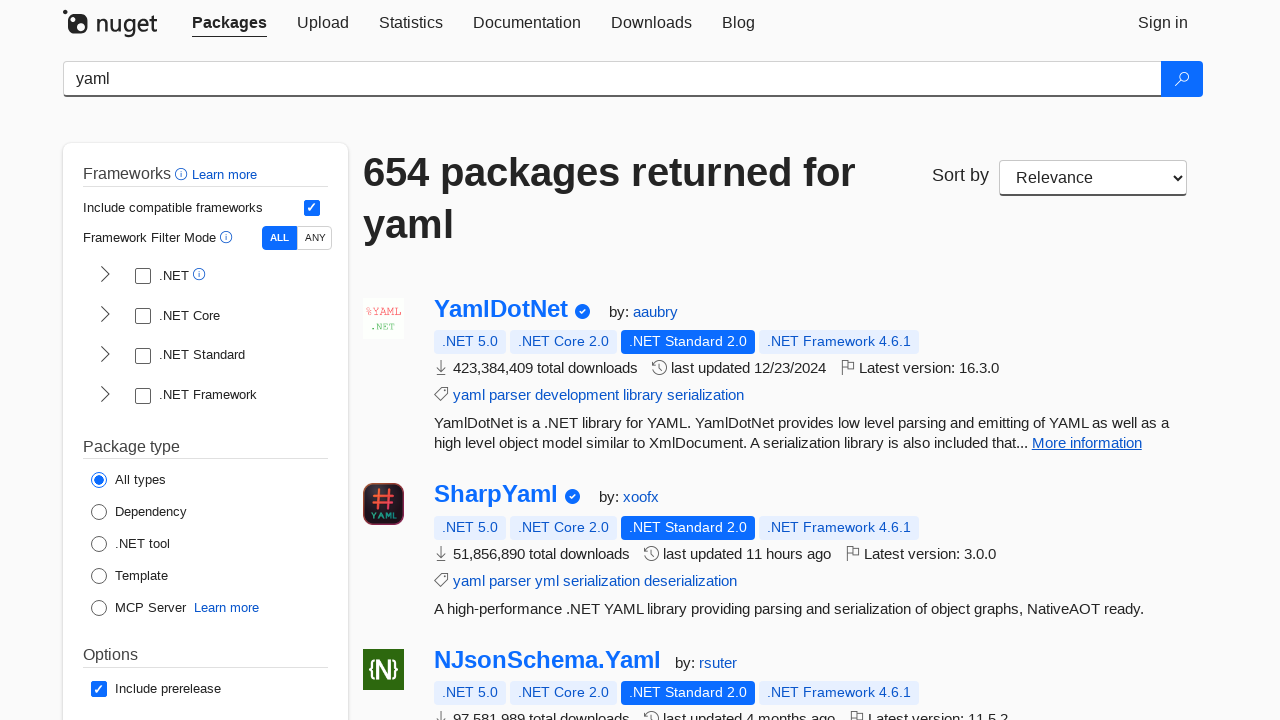

Verified package title is not empty
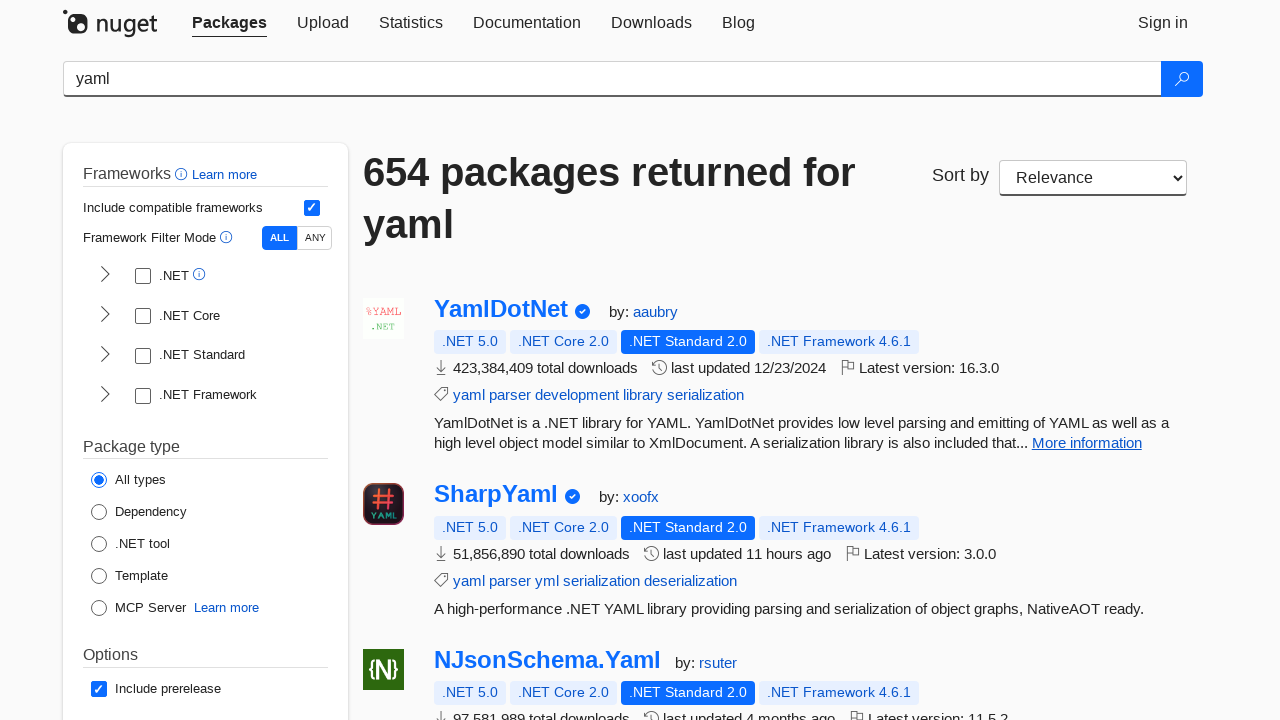

Verified package description is not empty
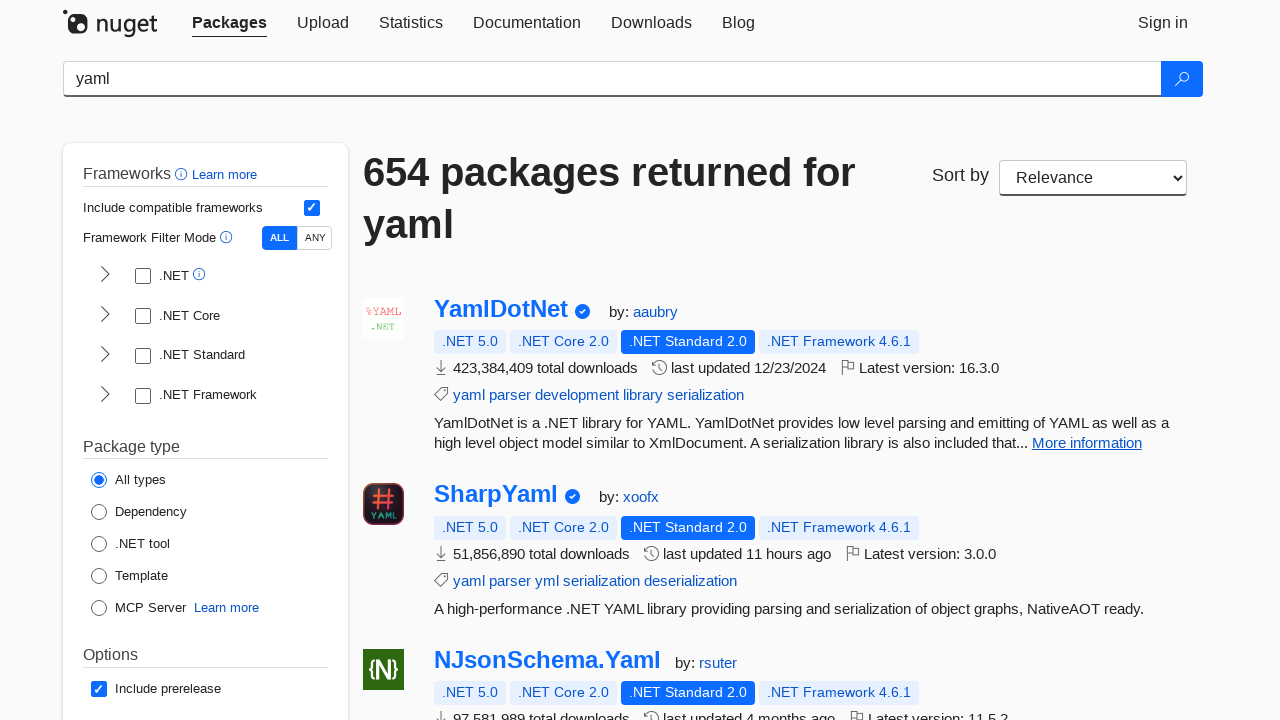

Verified package title is not empty
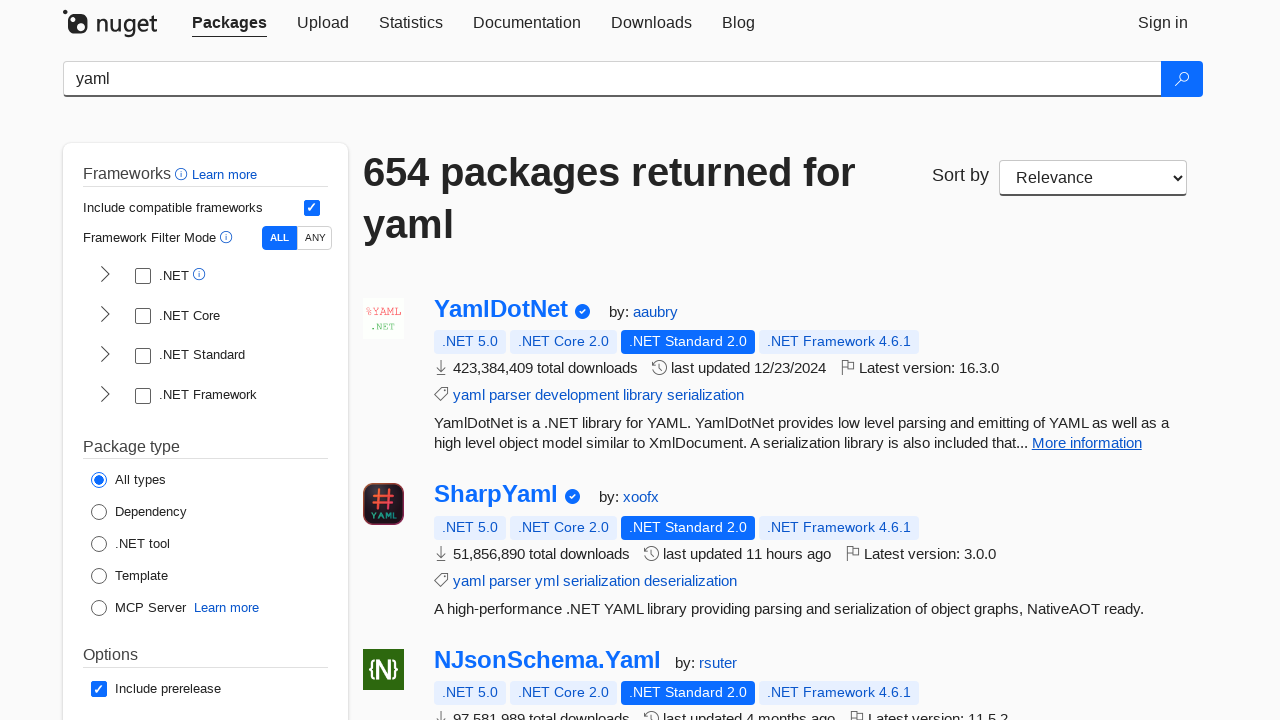

Verified package description is not empty
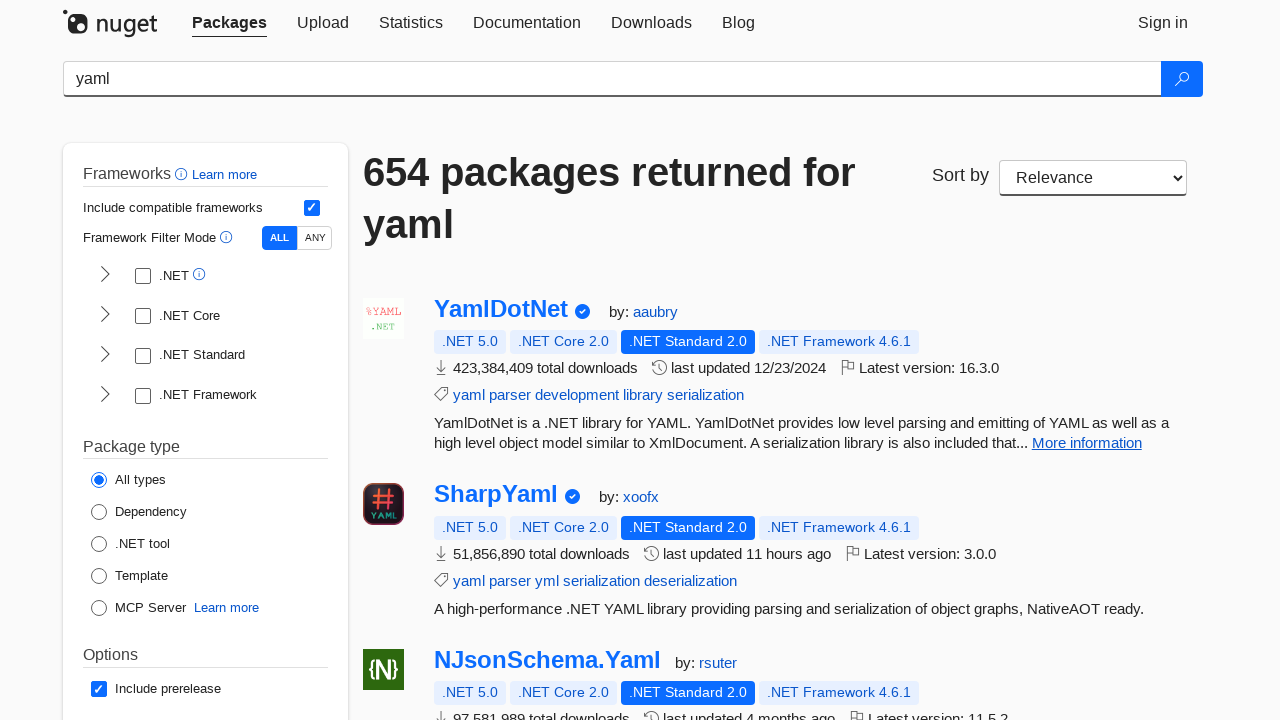

Verified package title is not empty
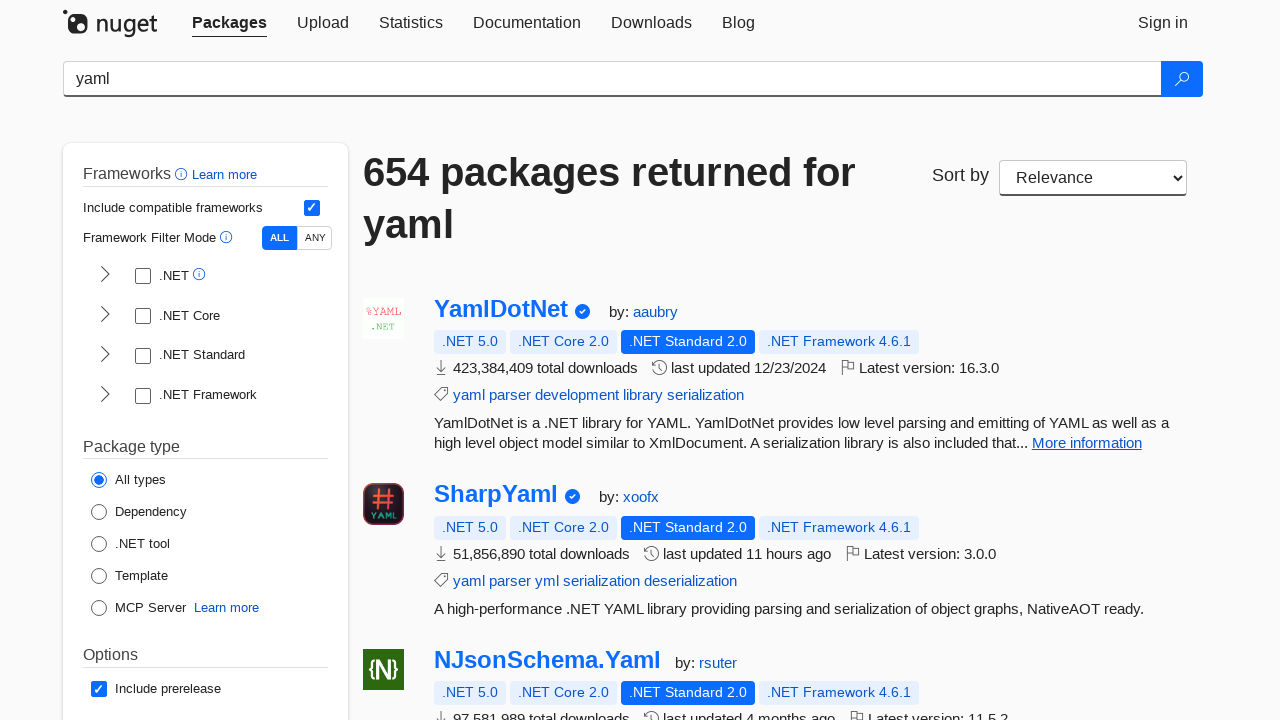

Verified package description is not empty
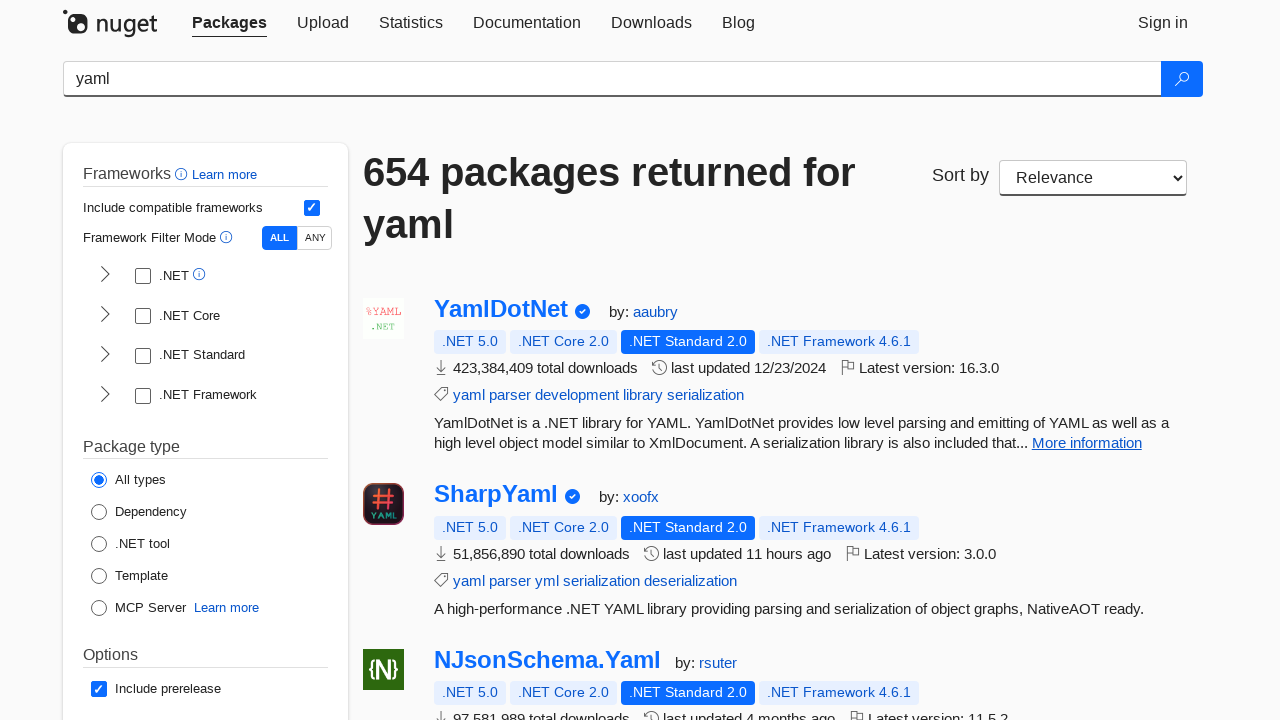

Verified package title is not empty
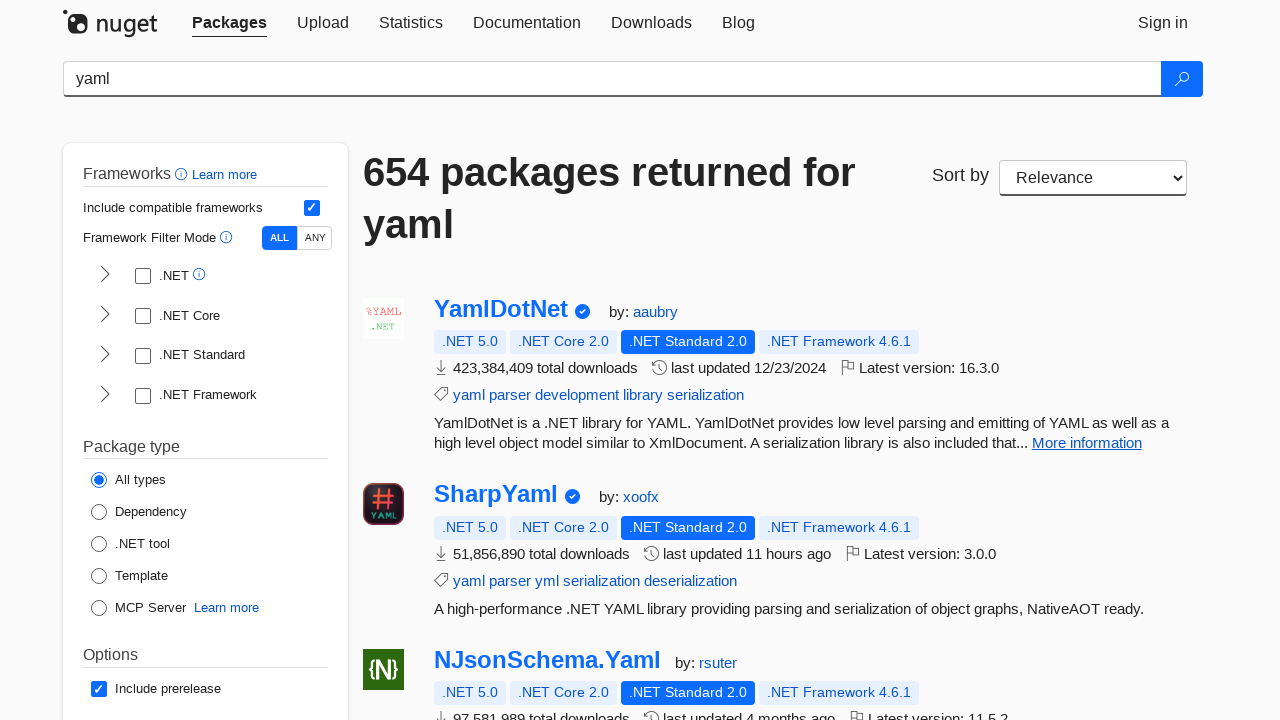

Verified package description is not empty
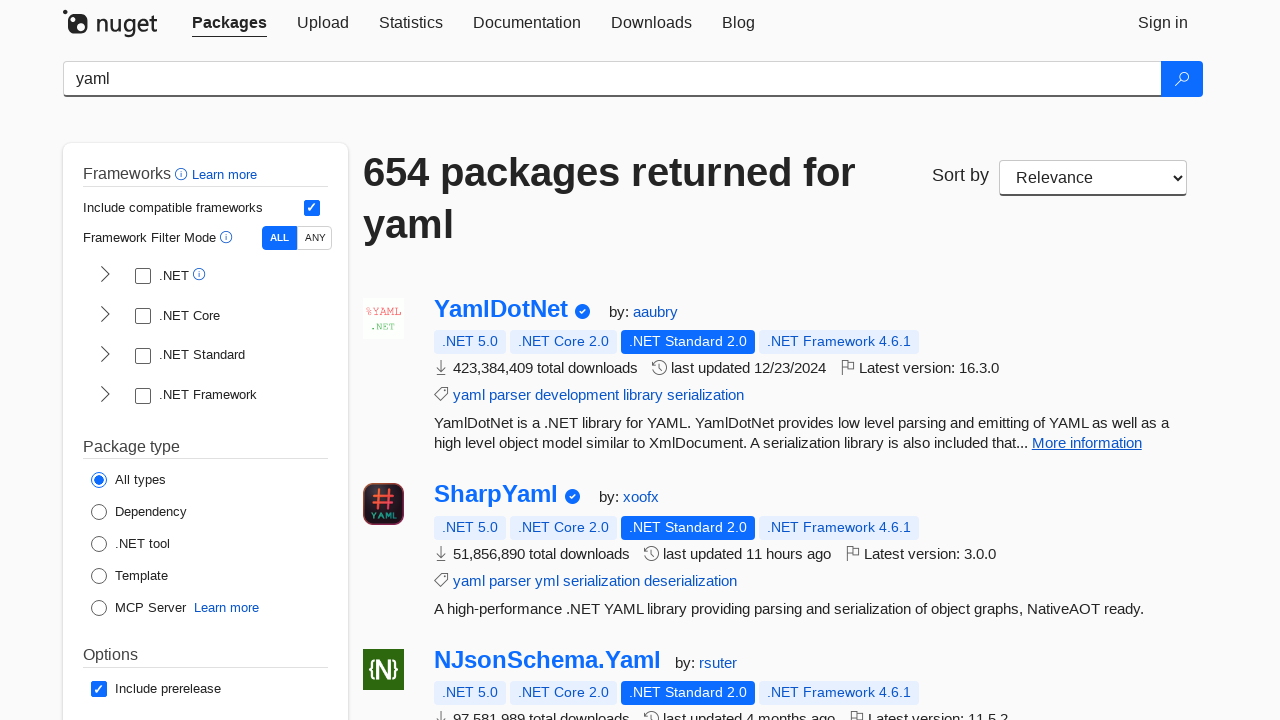

Verified package title is not empty
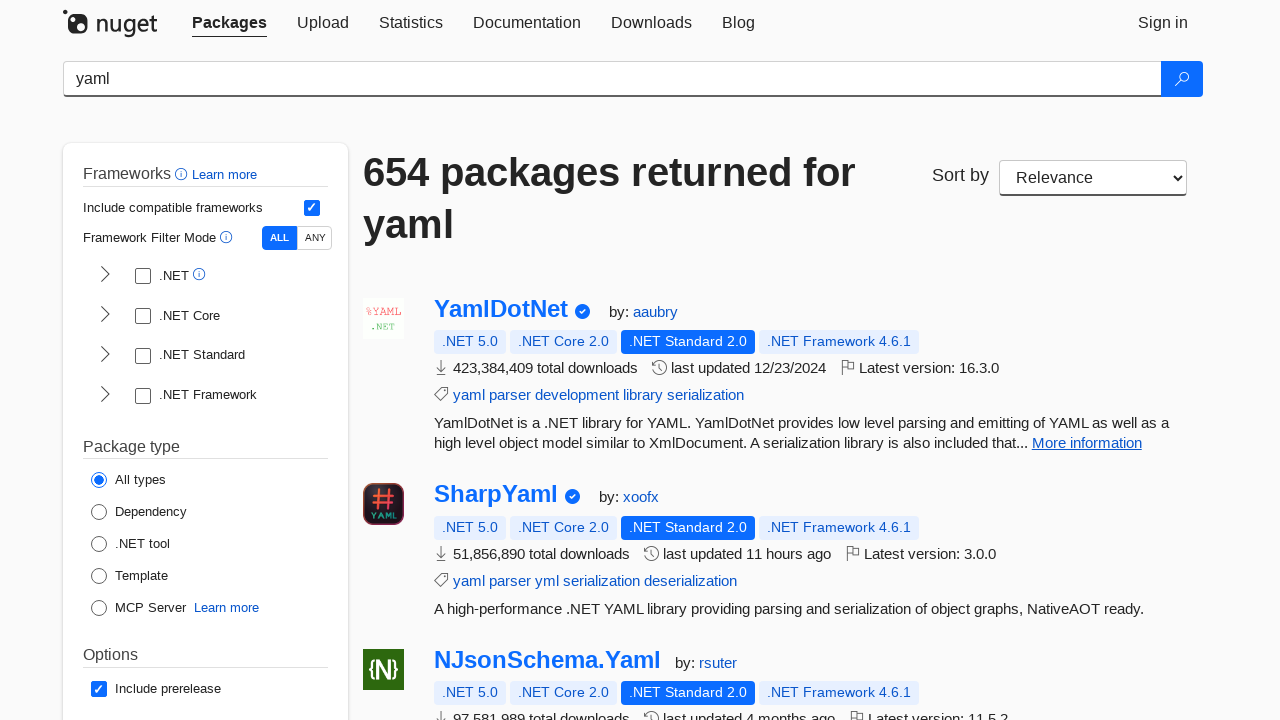

Verified package description is not empty
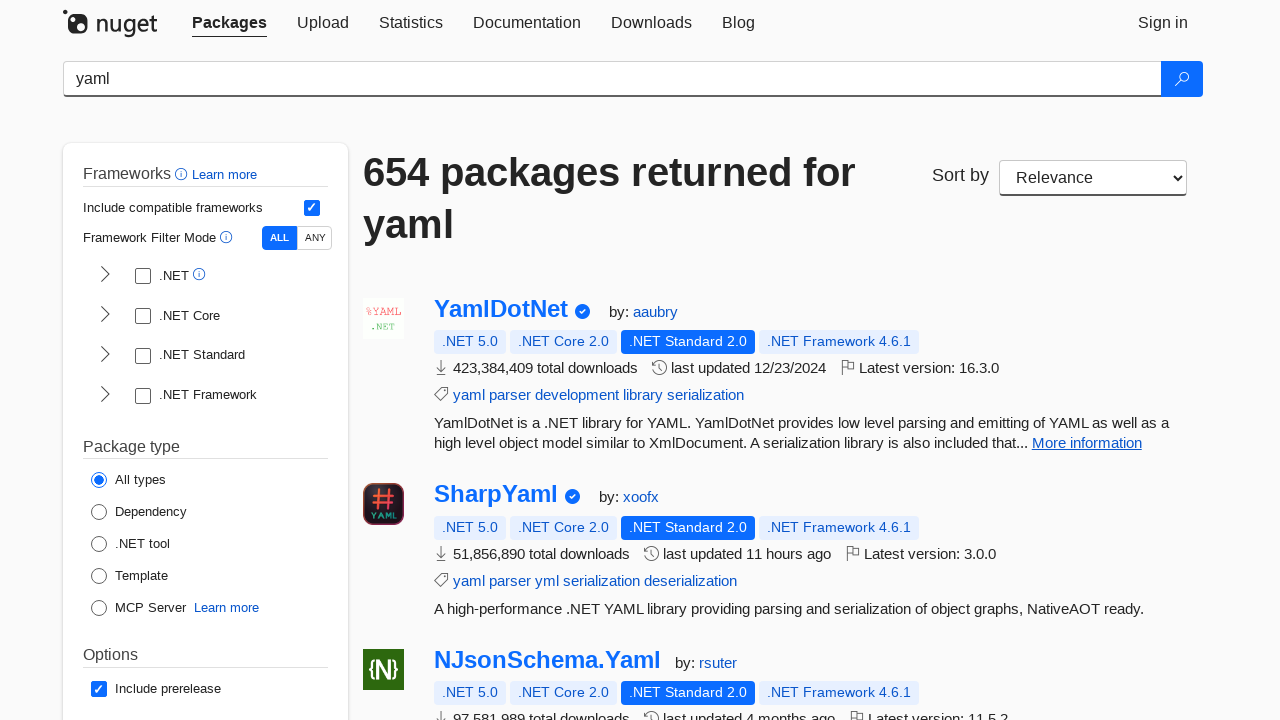

Verified package title is not empty
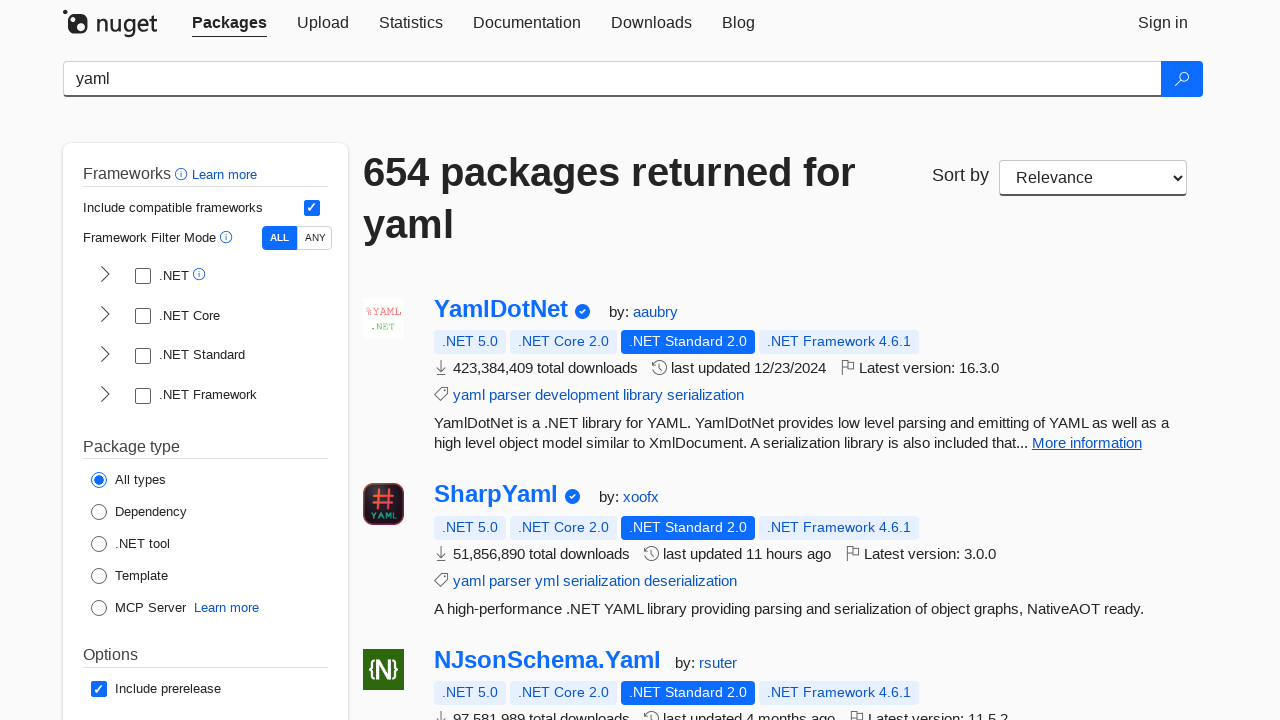

Verified package description is not empty
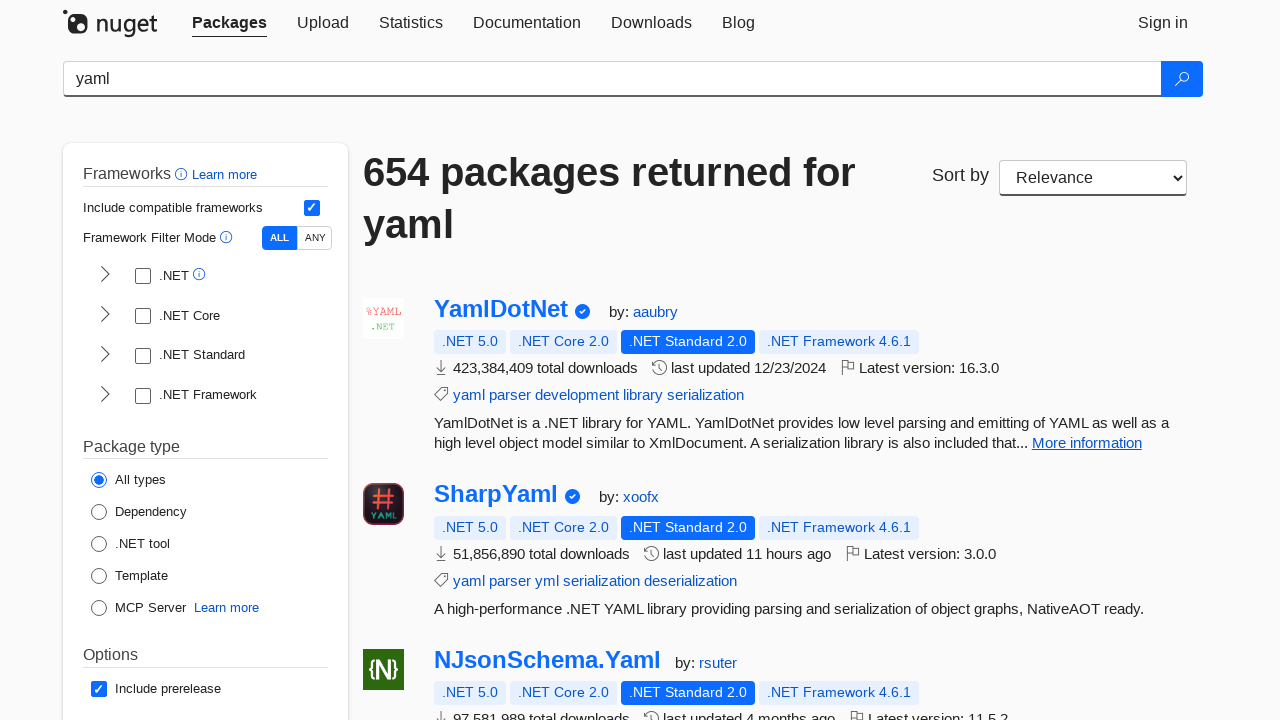

Verified package title is not empty
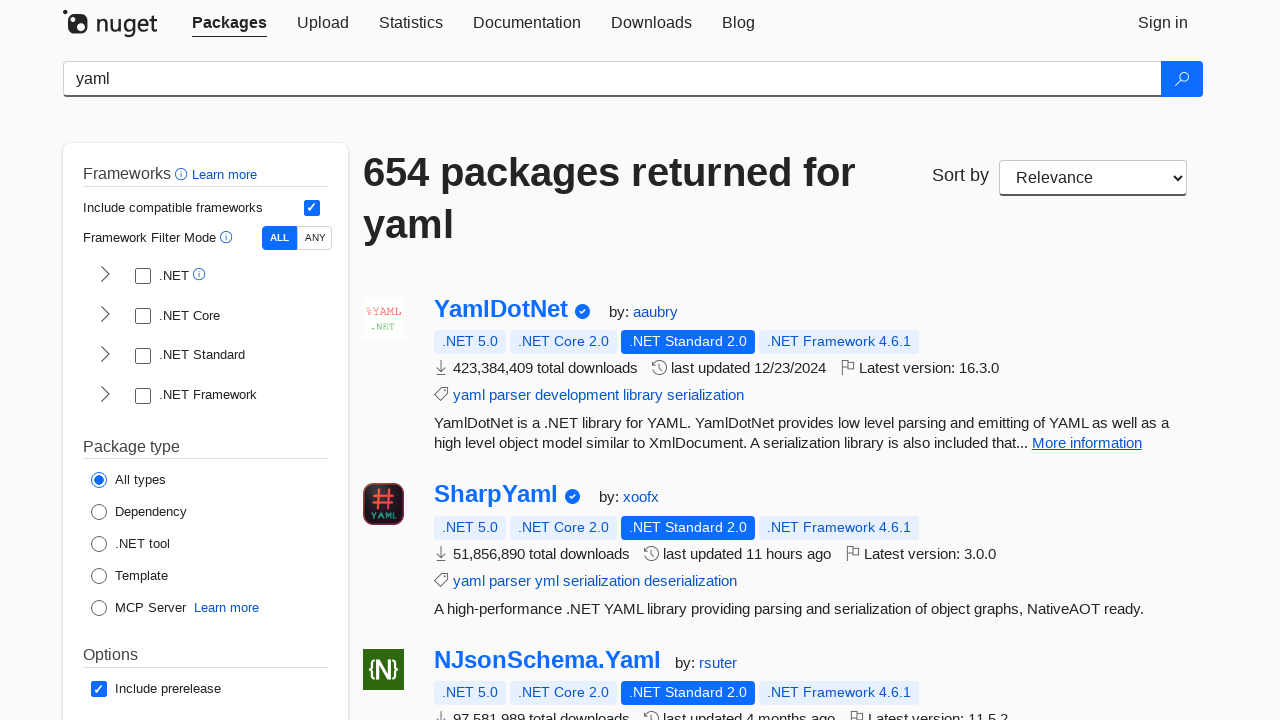

Verified package description is not empty
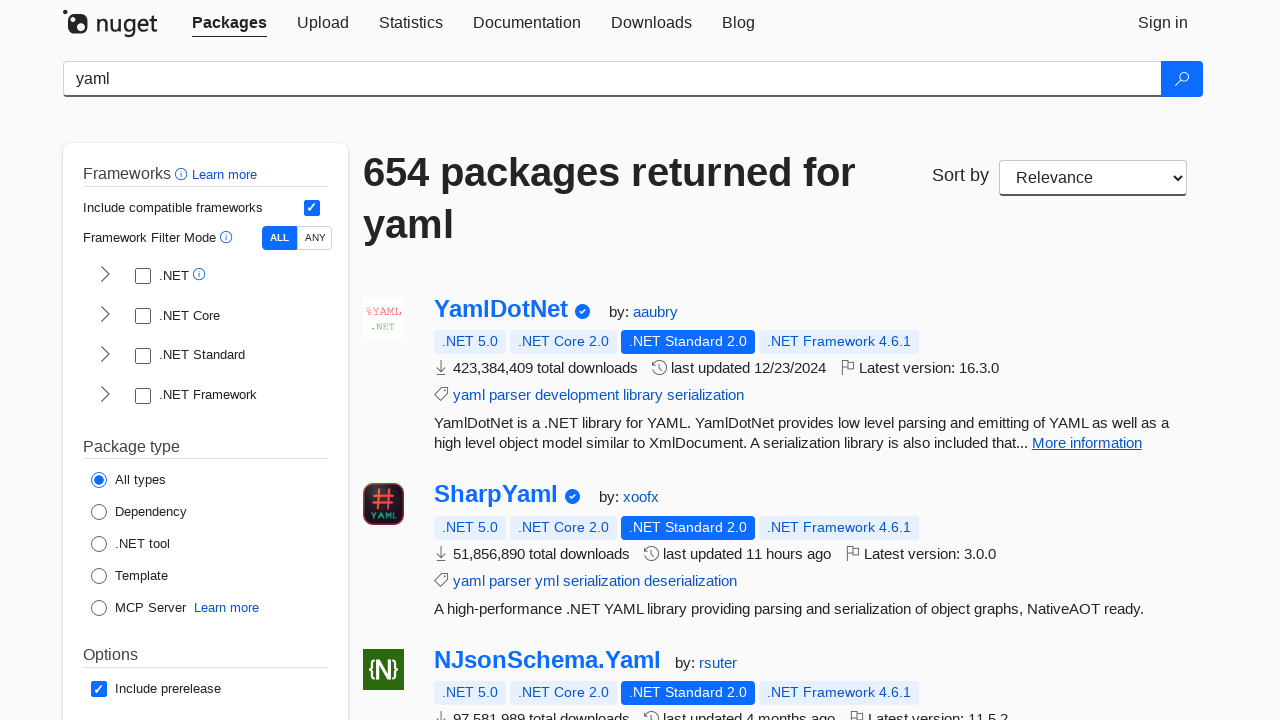

Verified package title is not empty
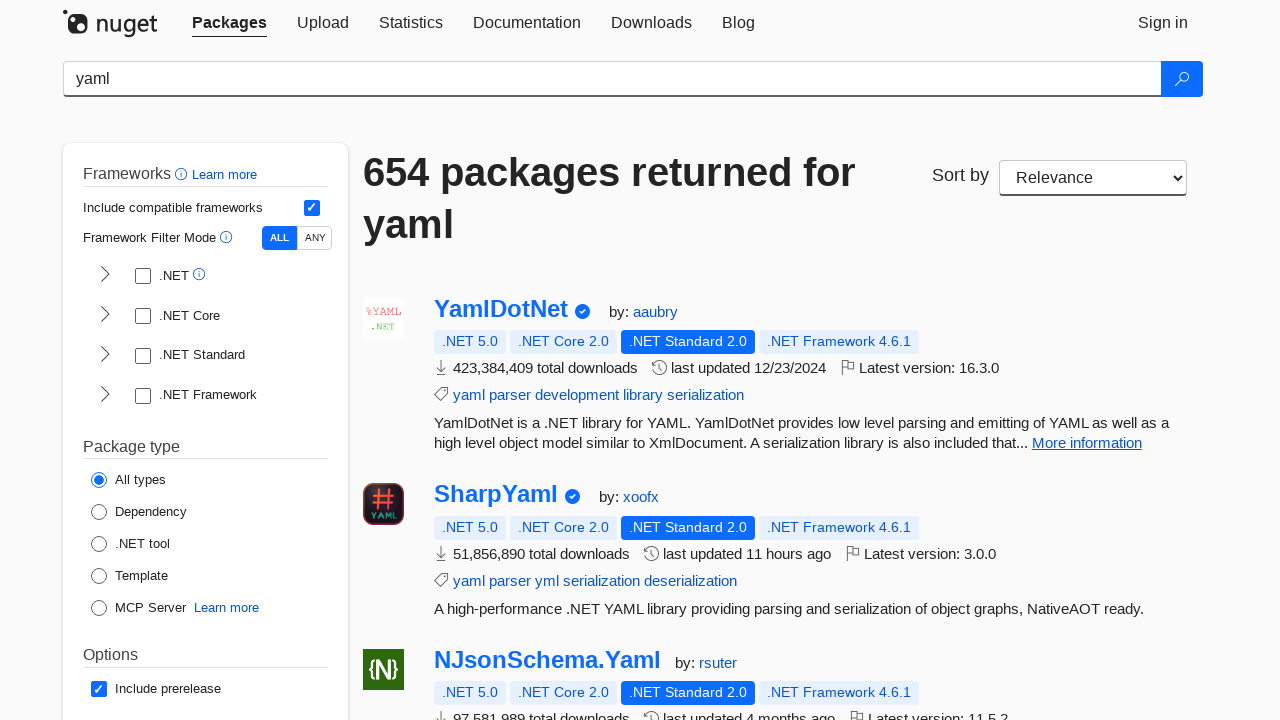

Verified package description is not empty
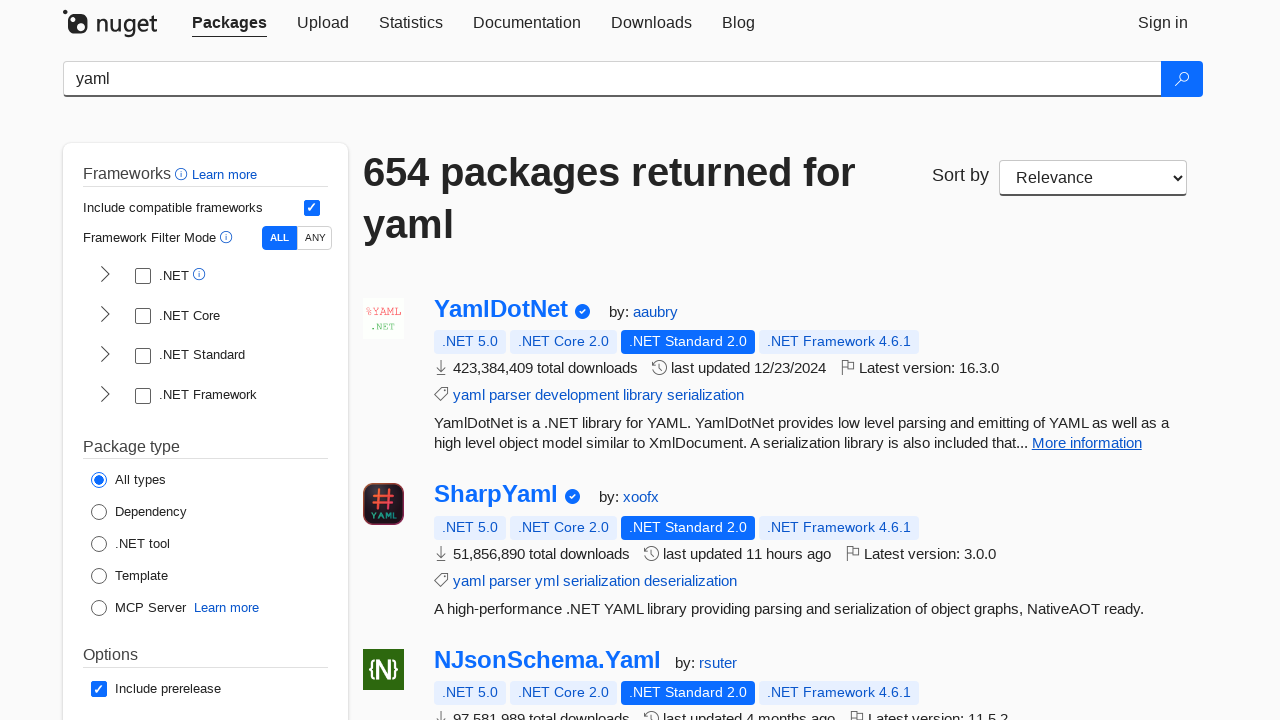

Verified package title is not empty
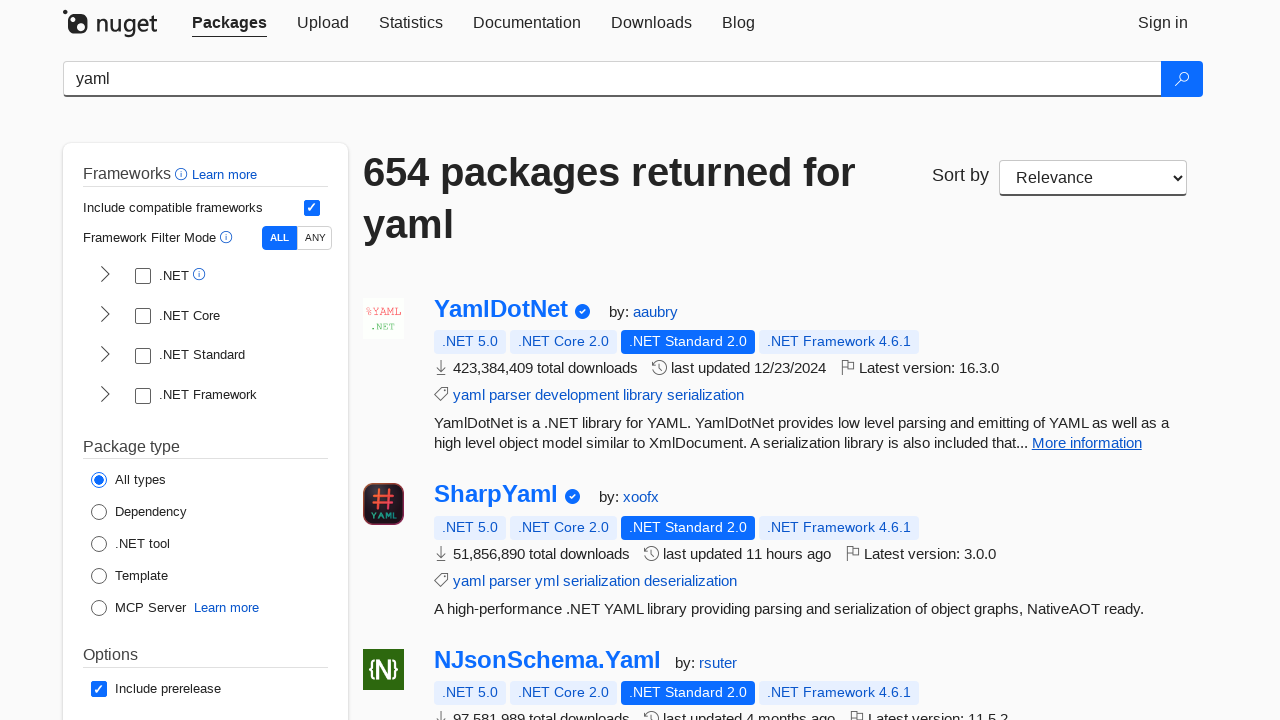

Verified package description is not empty
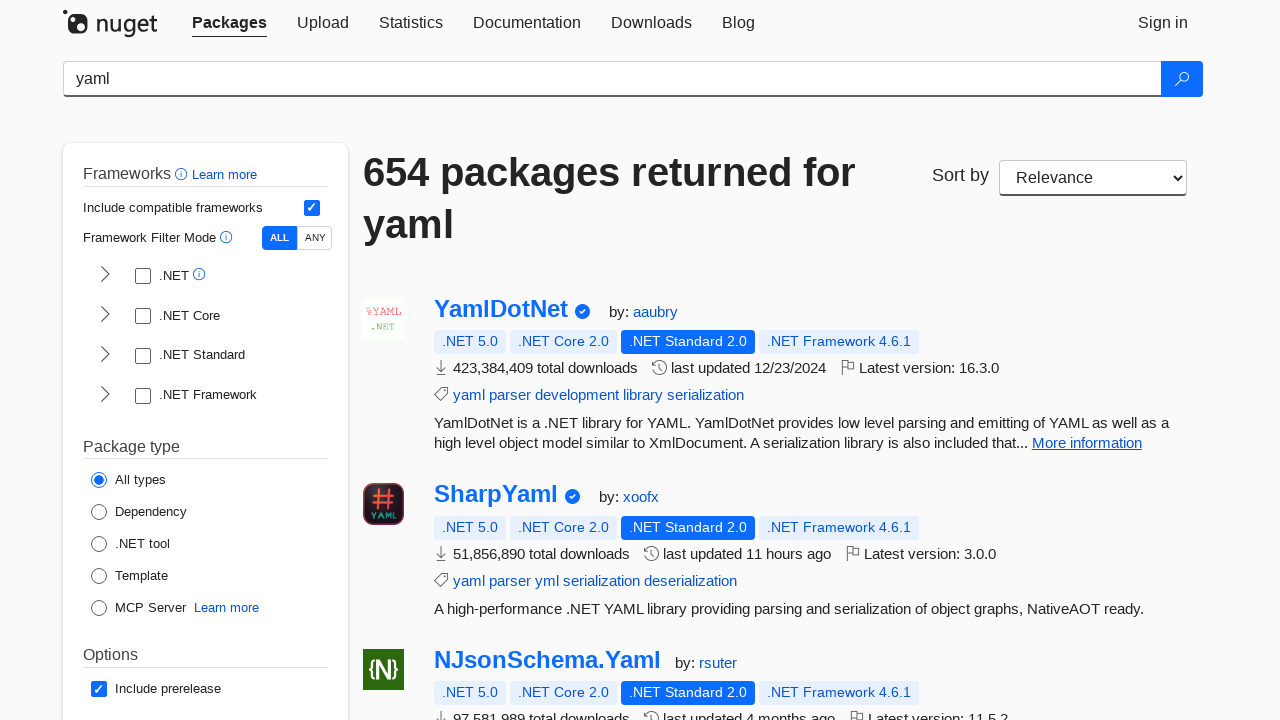

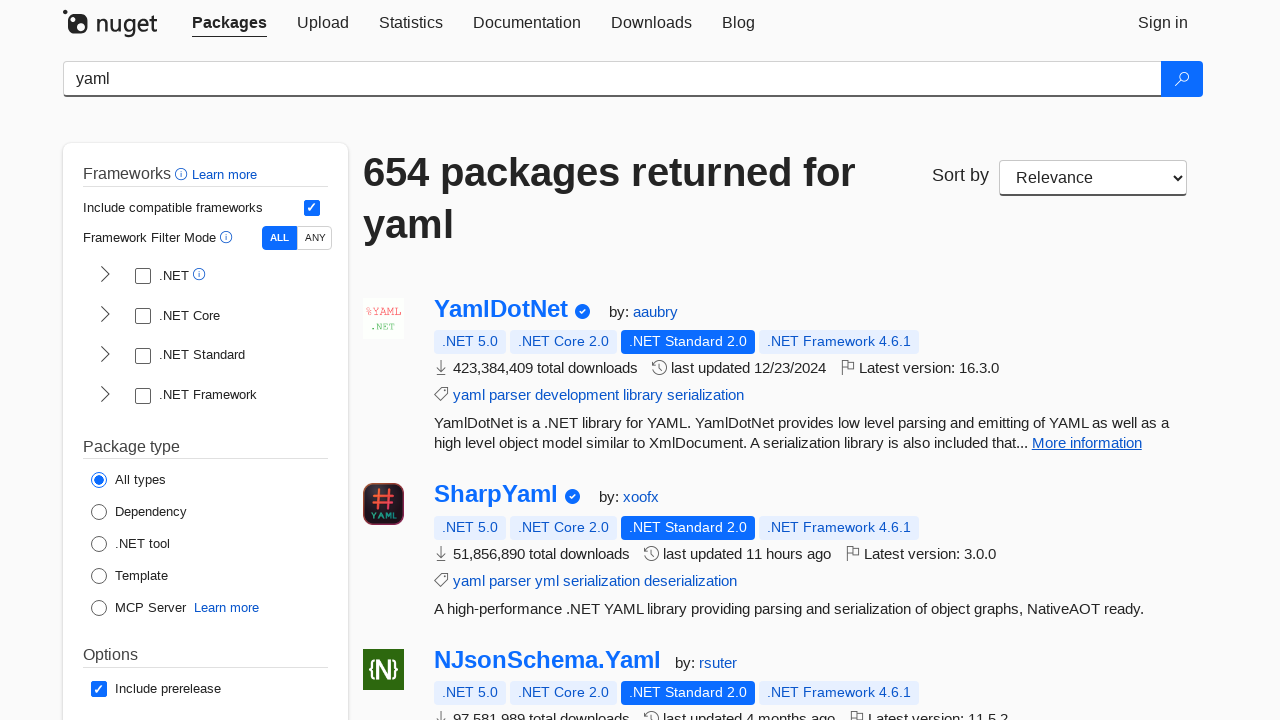